Tests the Drag & Drop Sliders functionality by clicking on the demo link and dragging a slider to reach the value of 95.

Starting URL: https://www.lambdatest.com/selenium-playground/

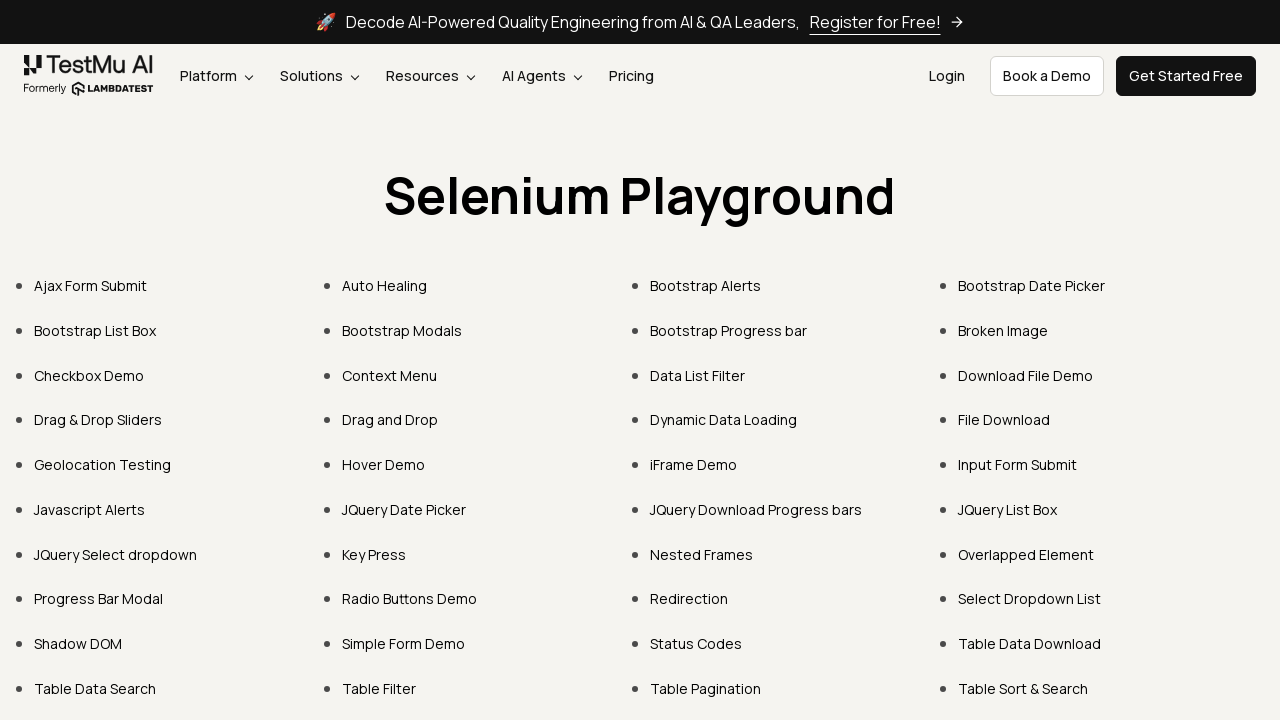

Waited for page to load with networkidle state
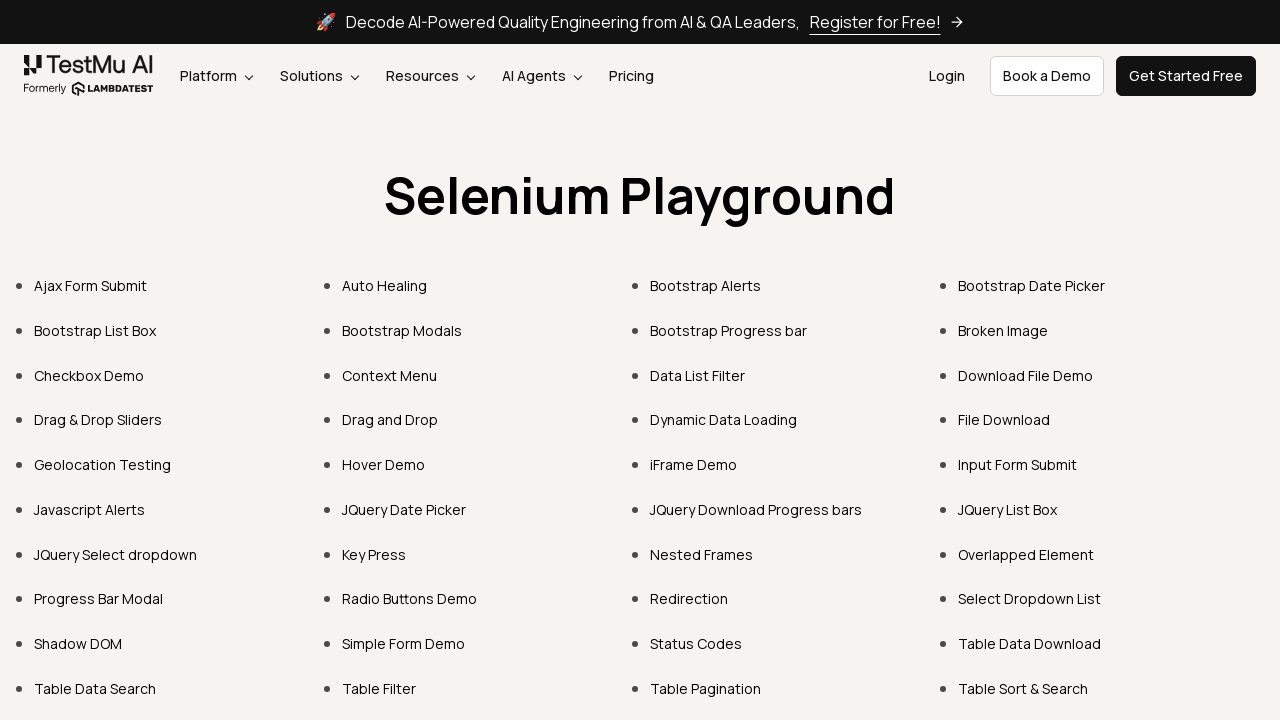

Clicked on 'Drag & Drop Sliders' demo link at (98, 420) on text=Drag & Drop Sliders >> nth=0
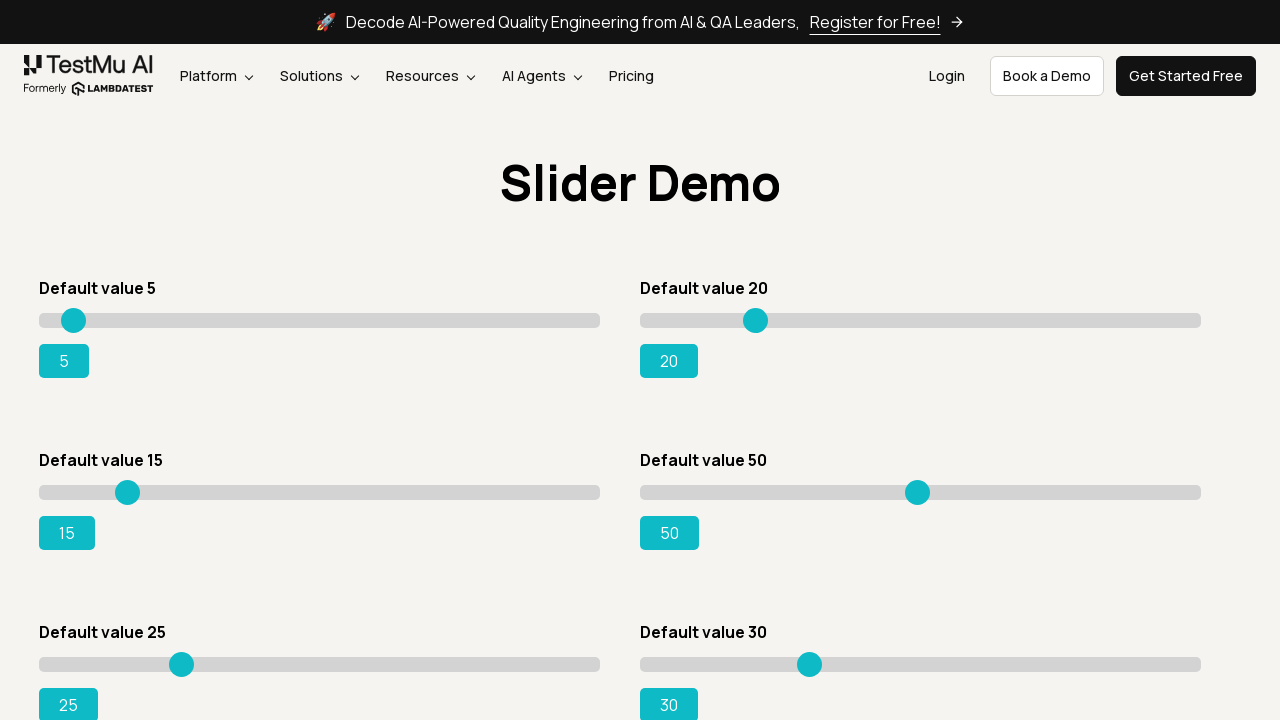

Slider element loaded on page
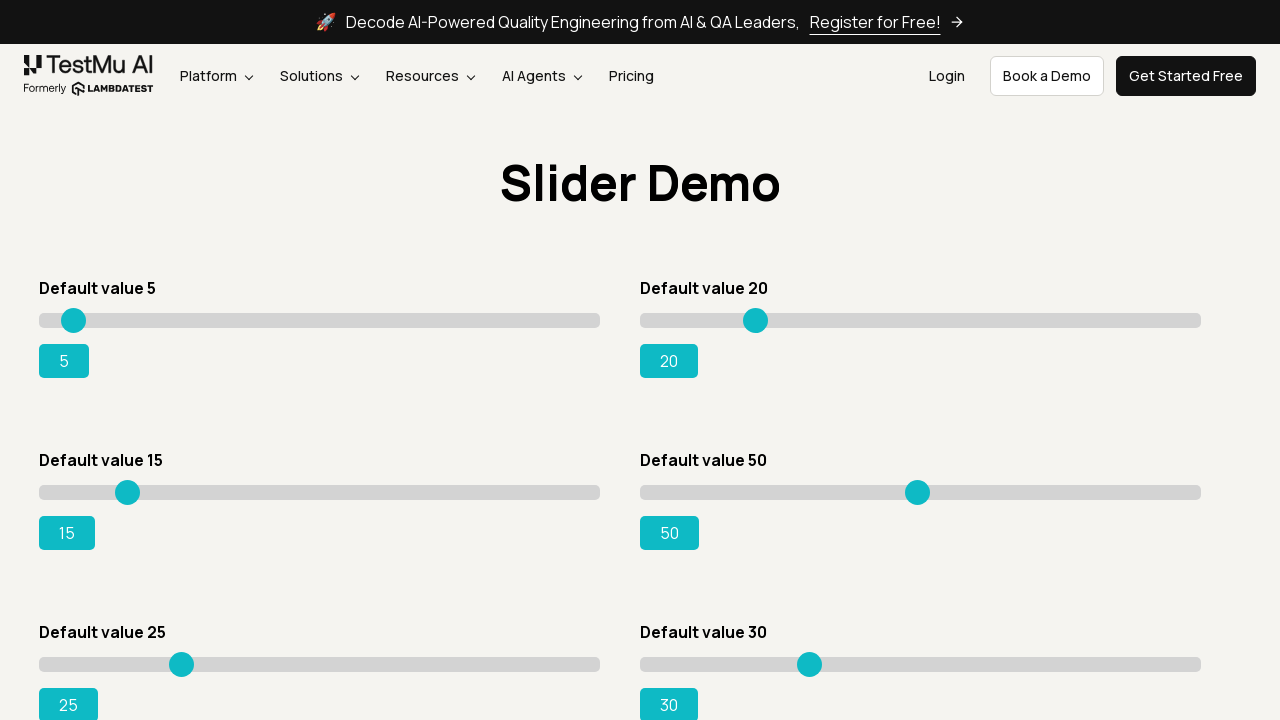

Retrieved slider handle bounds and calculated unit width
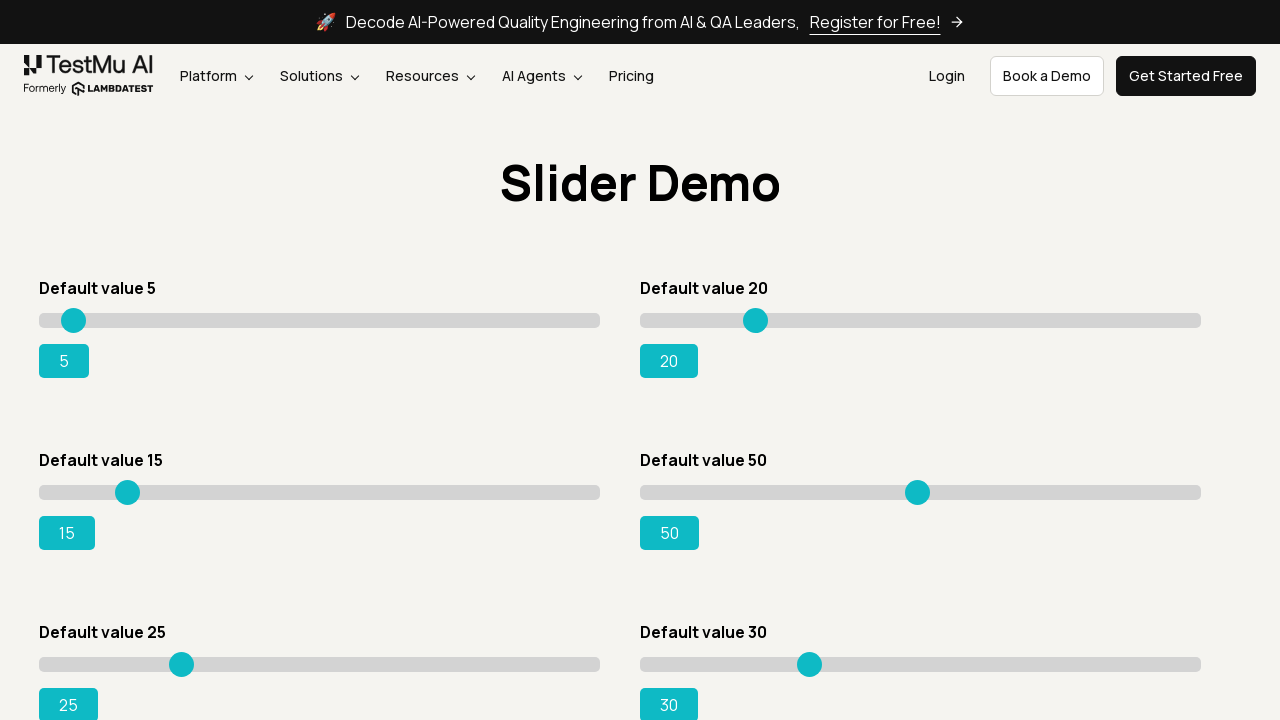

Dragged slider to value 15 at (376, 485)
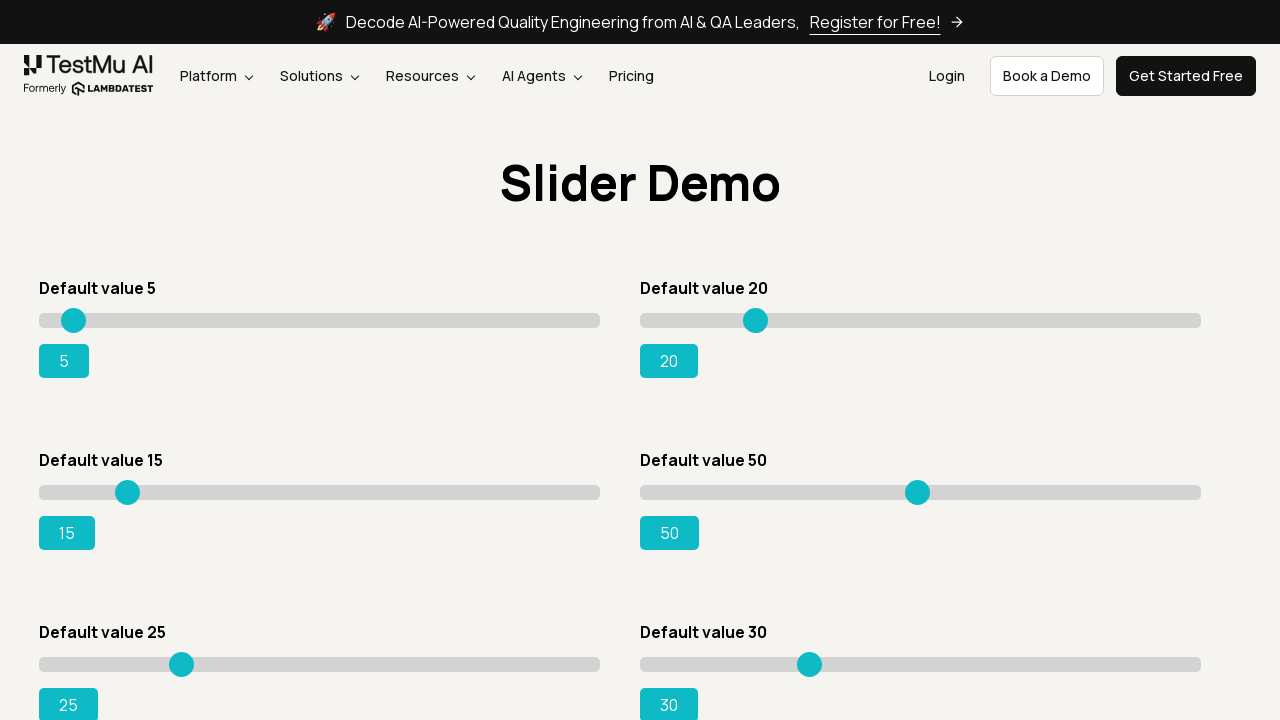

Dragged slider to value 62 at (381, 485)
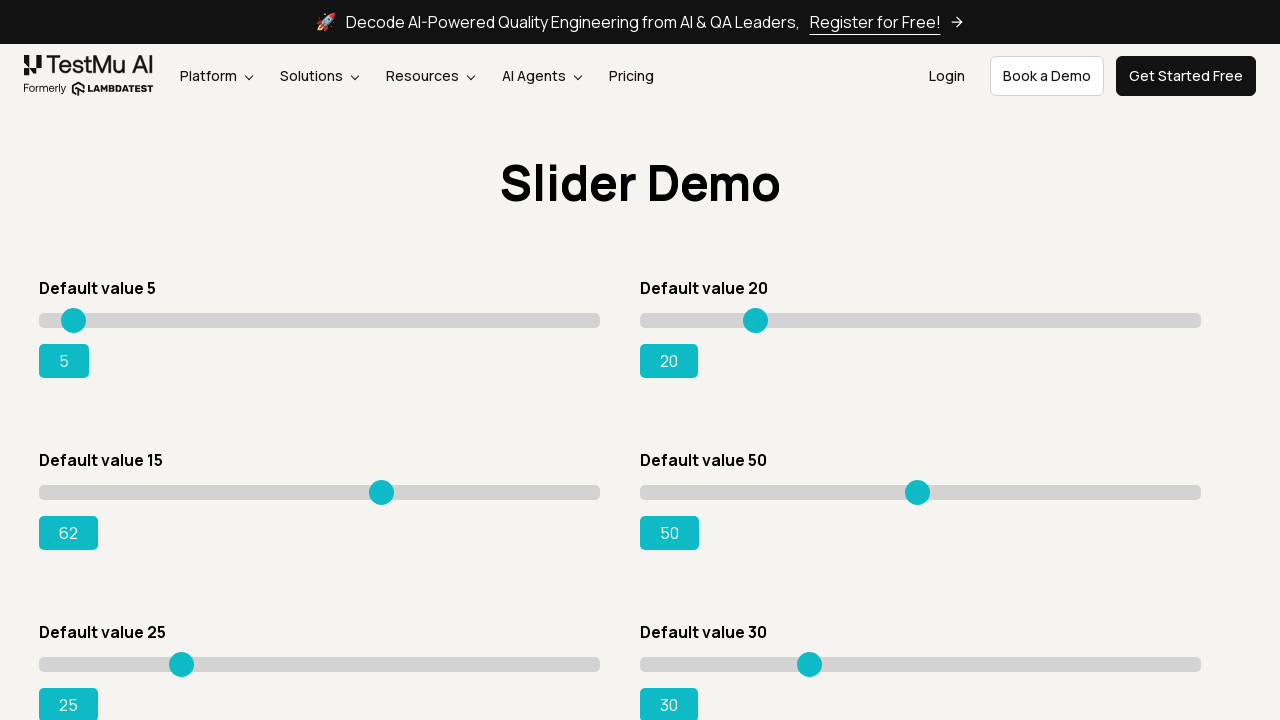

Dragged slider to value 63 at (387, 485)
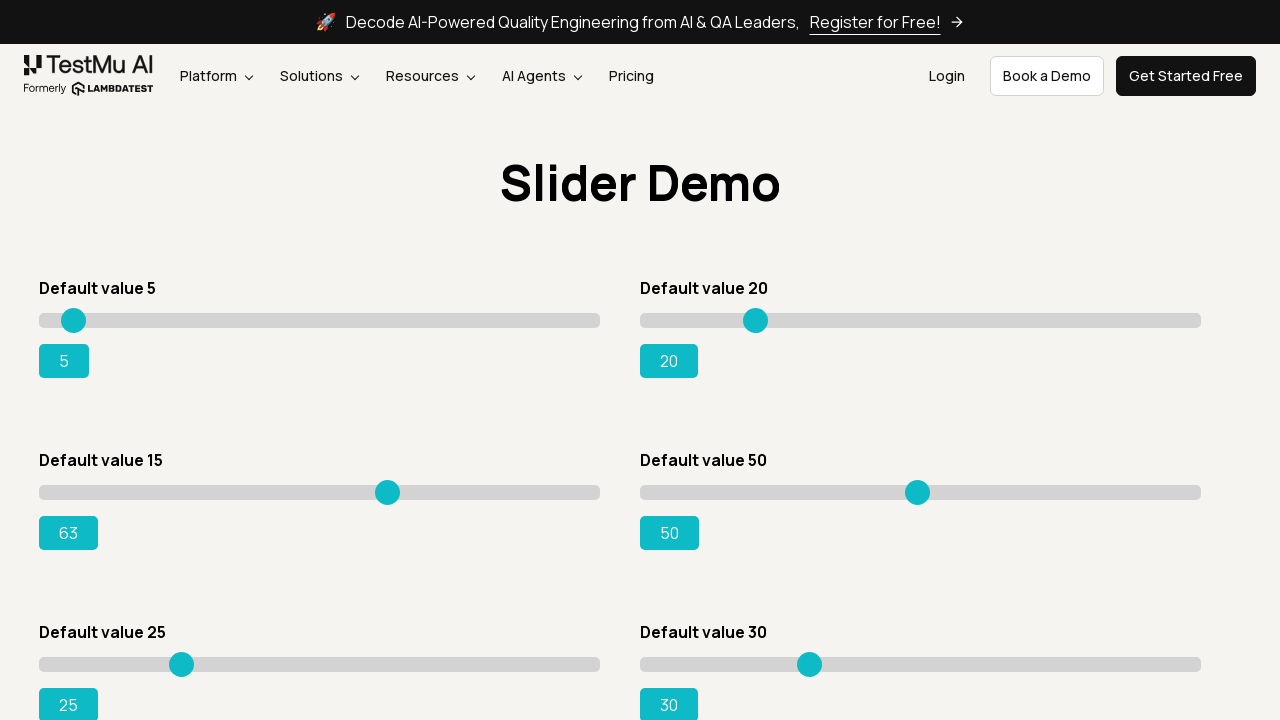

Dragged slider to value 64 at (392, 485)
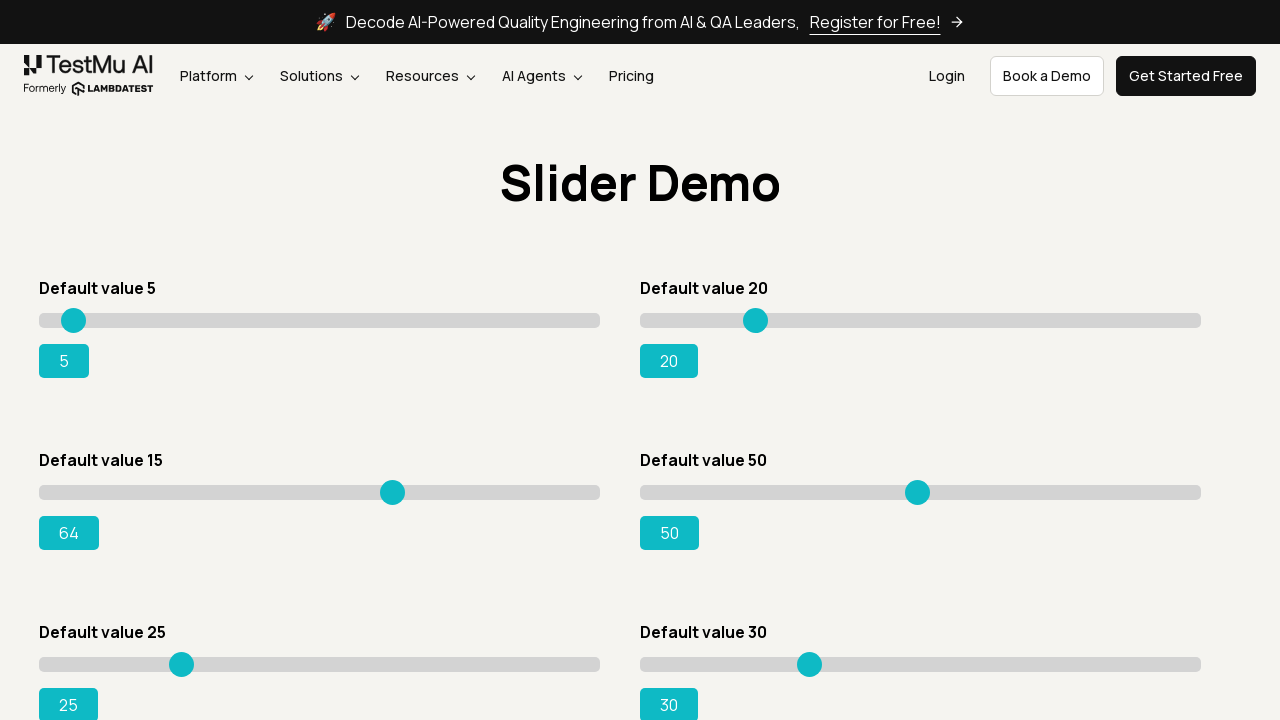

Dragged slider to value 65 at (398, 485)
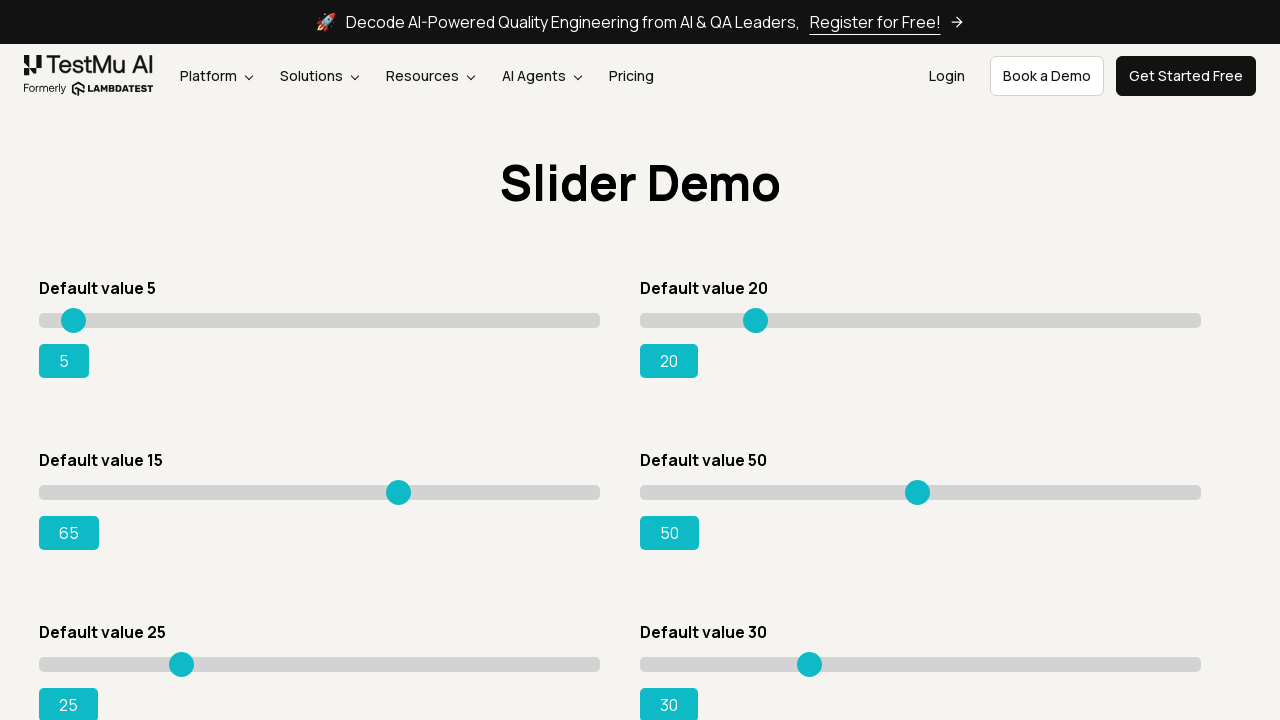

Dragged slider to value 66 at (404, 485)
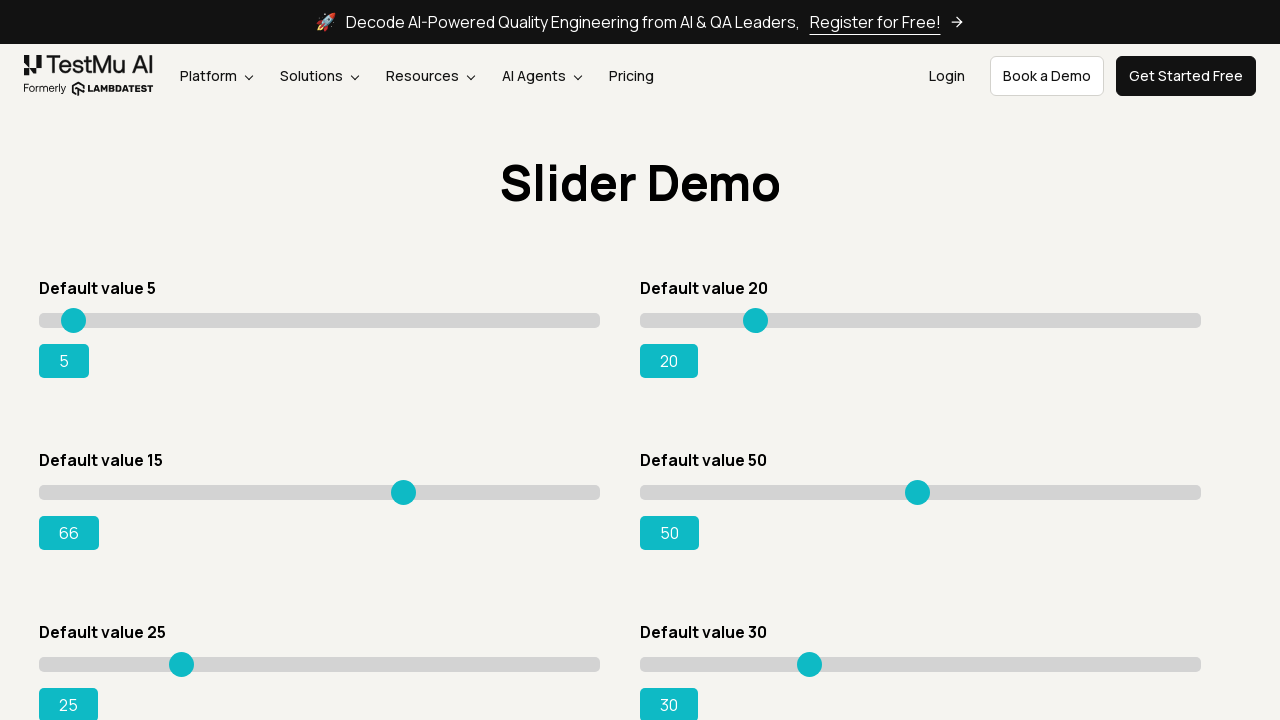

Dragged slider to value 67 at (409, 485)
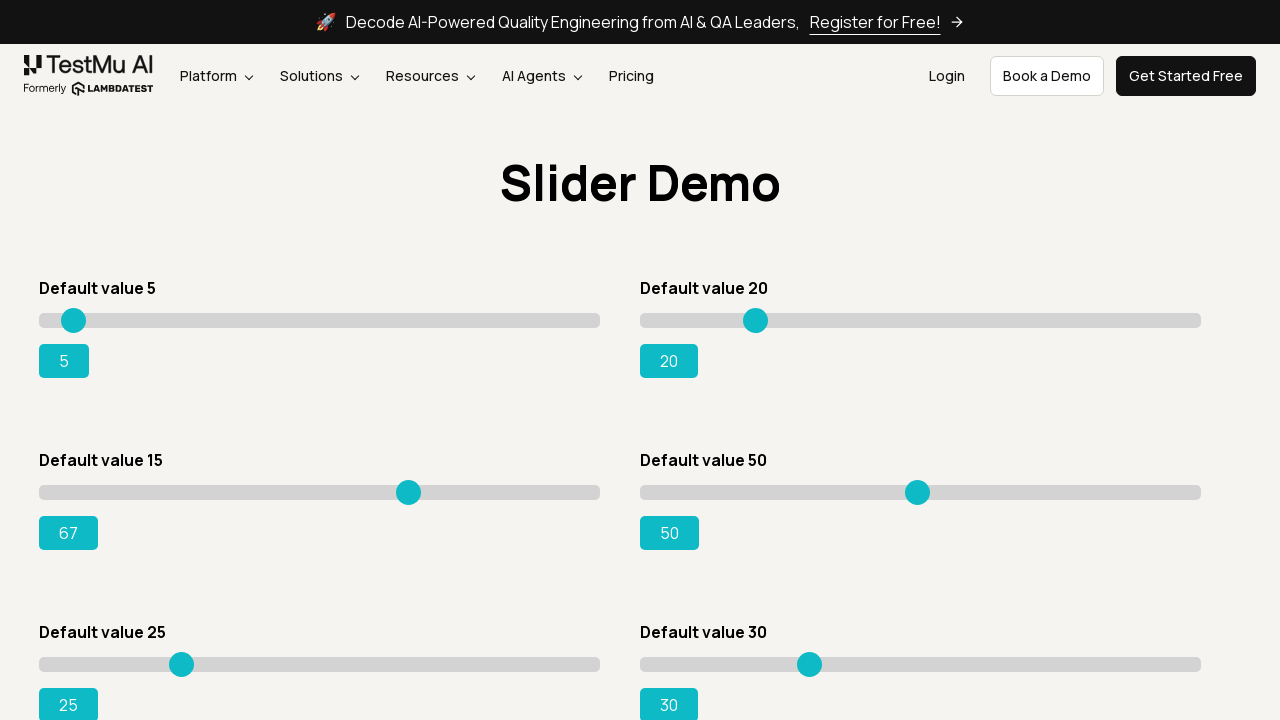

Dragged slider to value 68 at (415, 485)
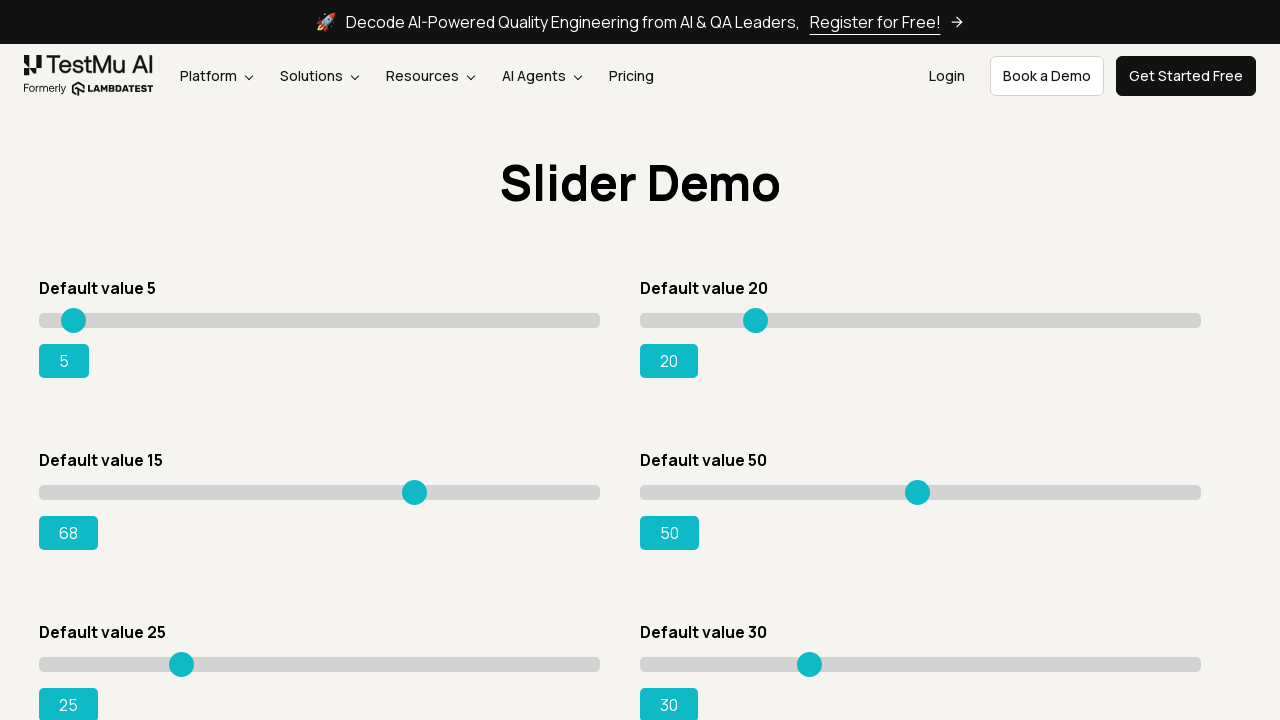

Dragged slider to value 69 at (420, 485)
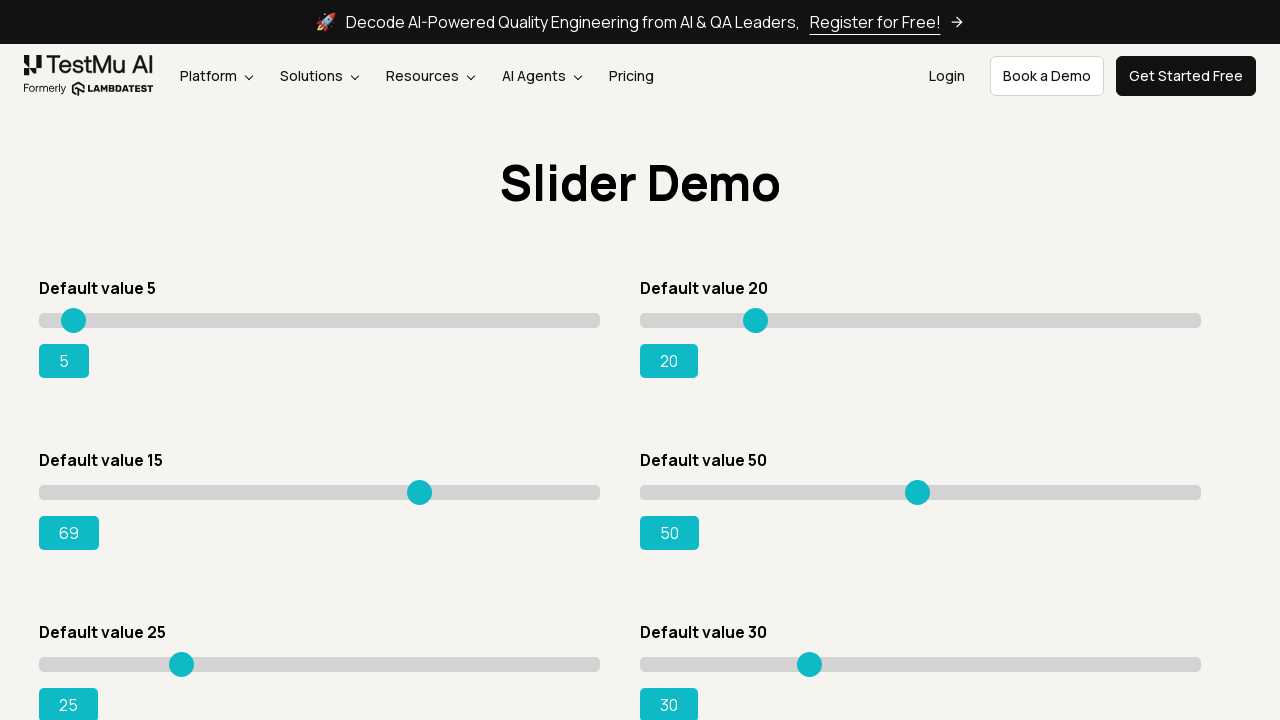

Dragged slider to value 70 at (426, 485)
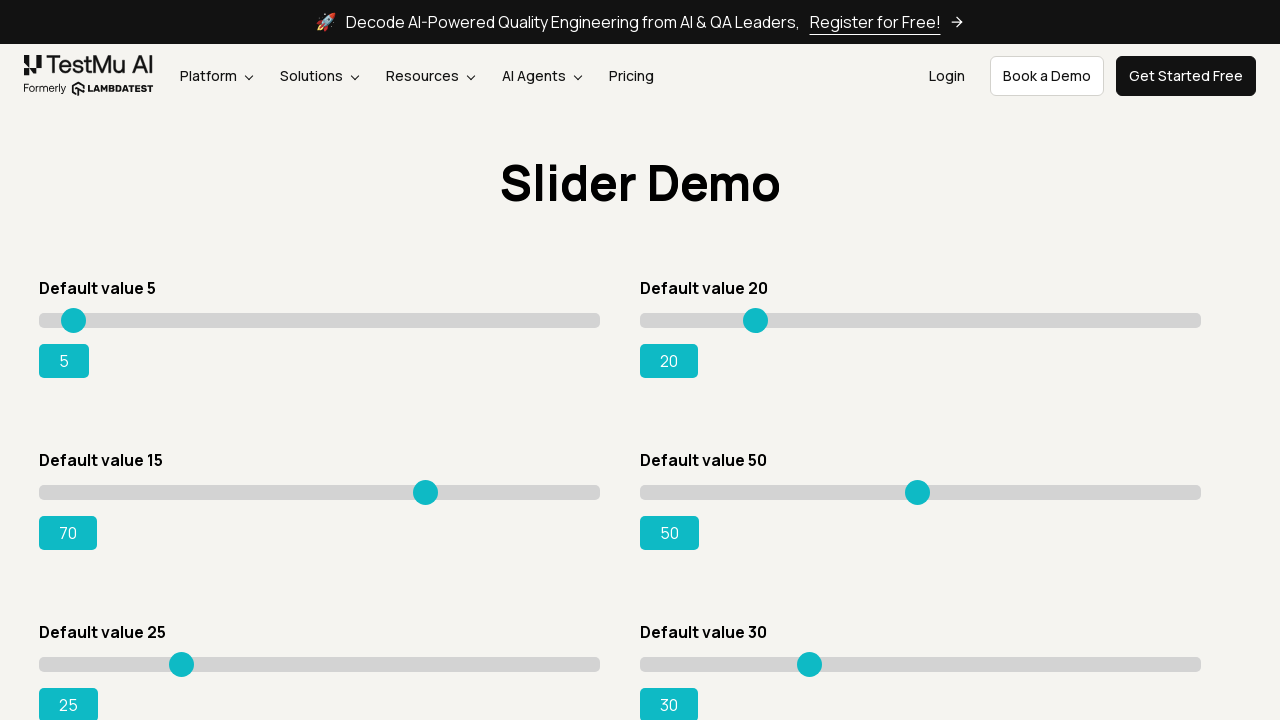

Dragged slider to value 71 at (432, 485)
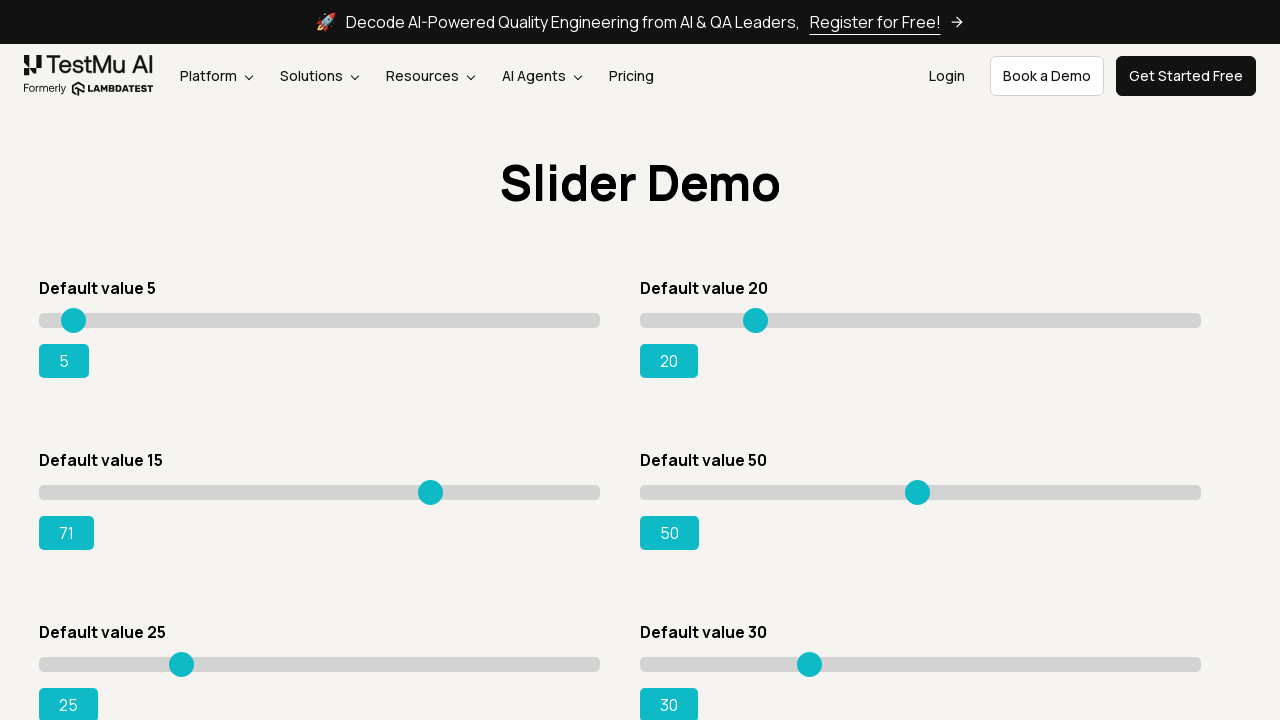

Dragged slider to value 72 at (437, 485)
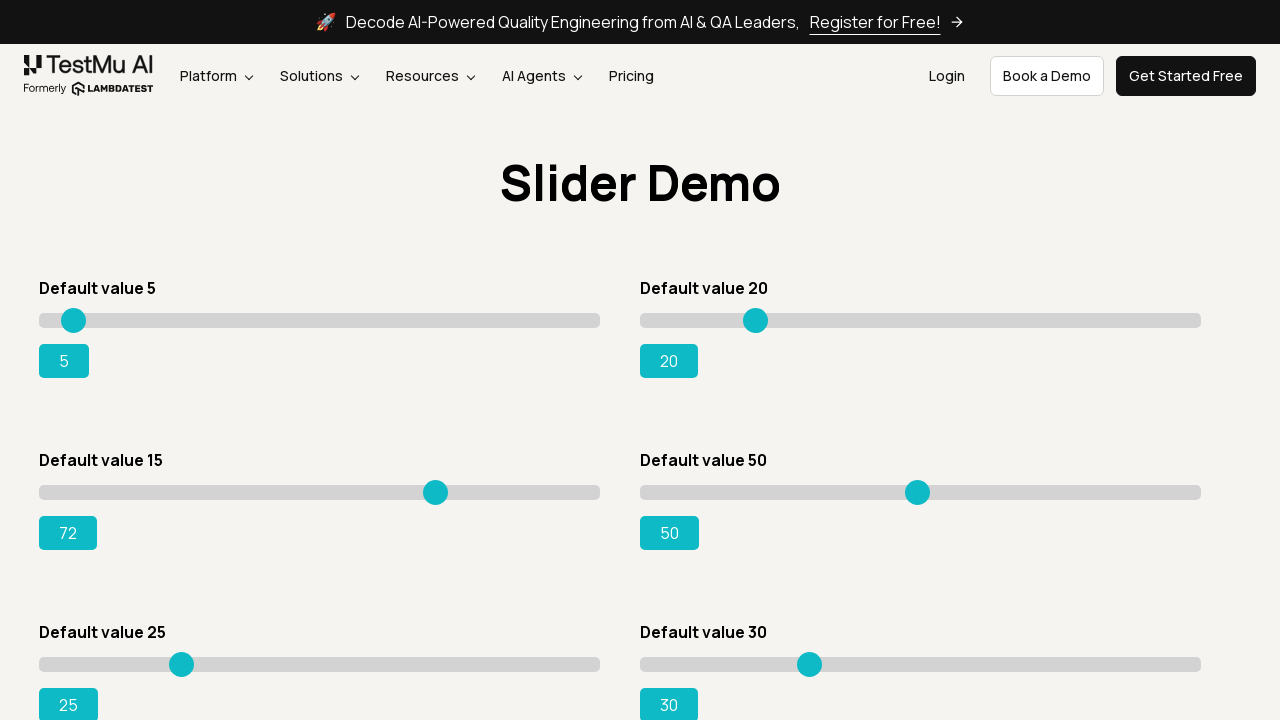

Dragged slider to value 73 at (443, 485)
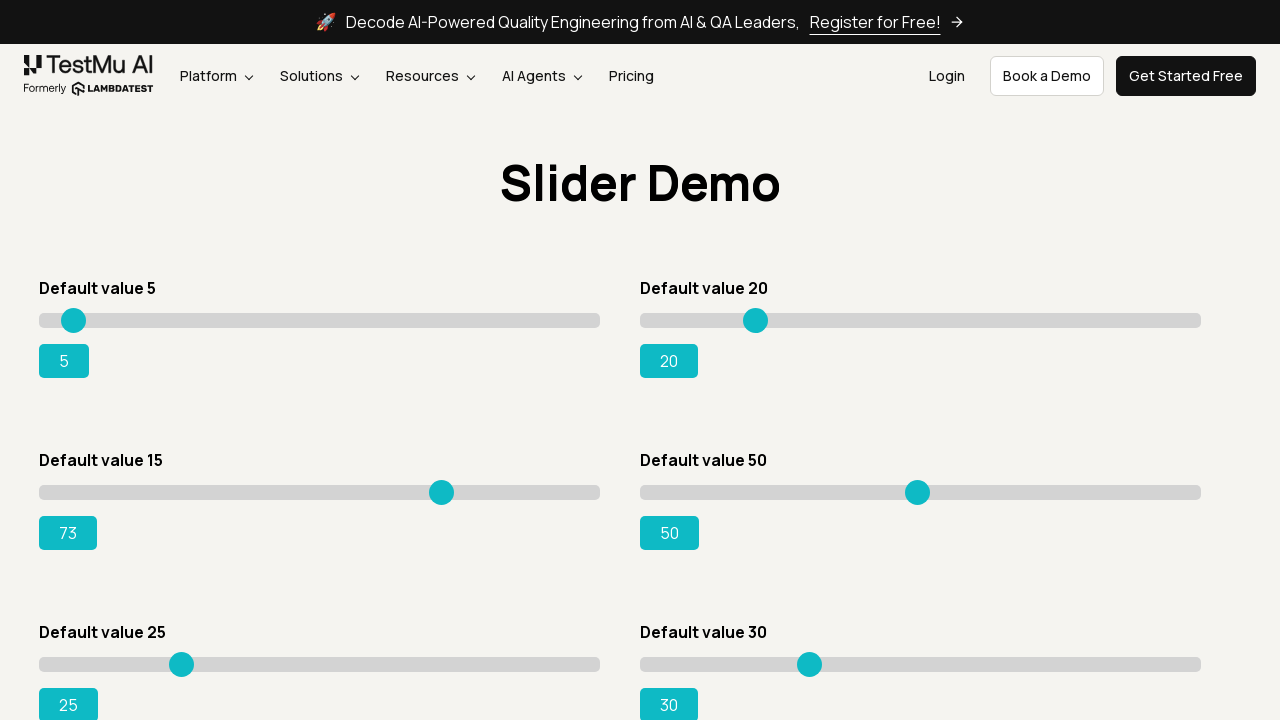

Dragged slider to value 74 at (449, 485)
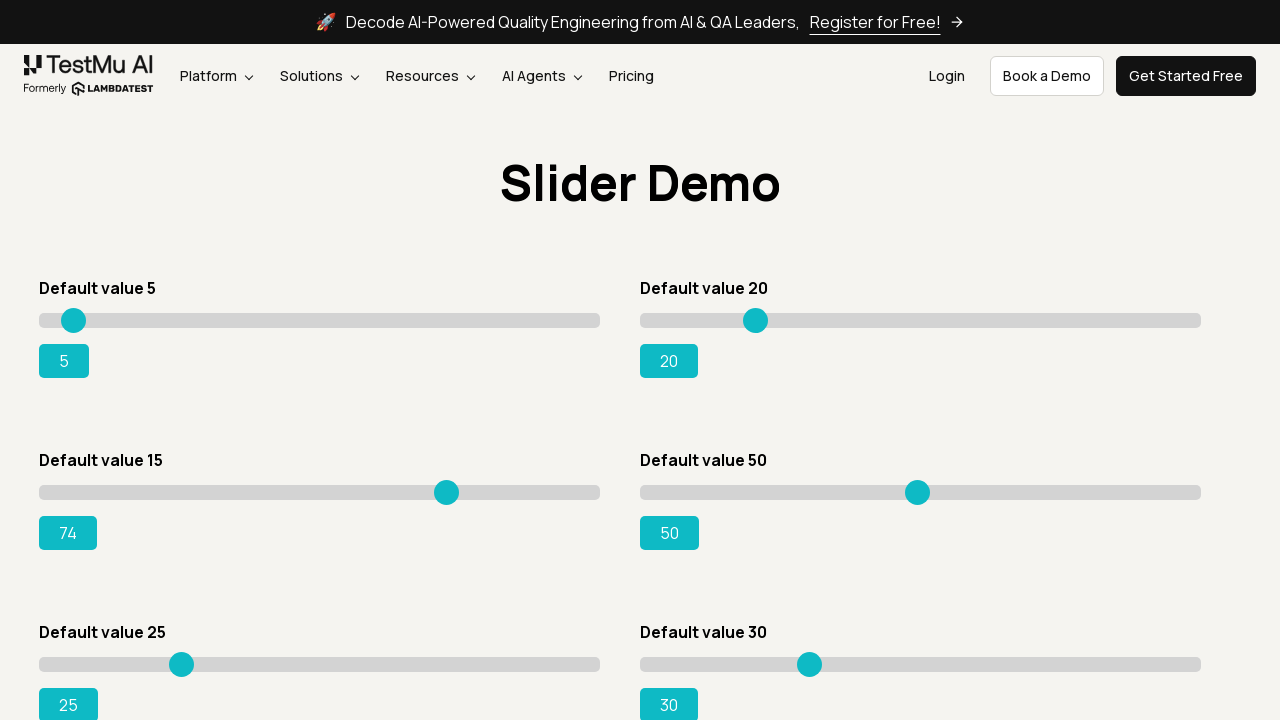

Dragged slider to value 75 at (454, 485)
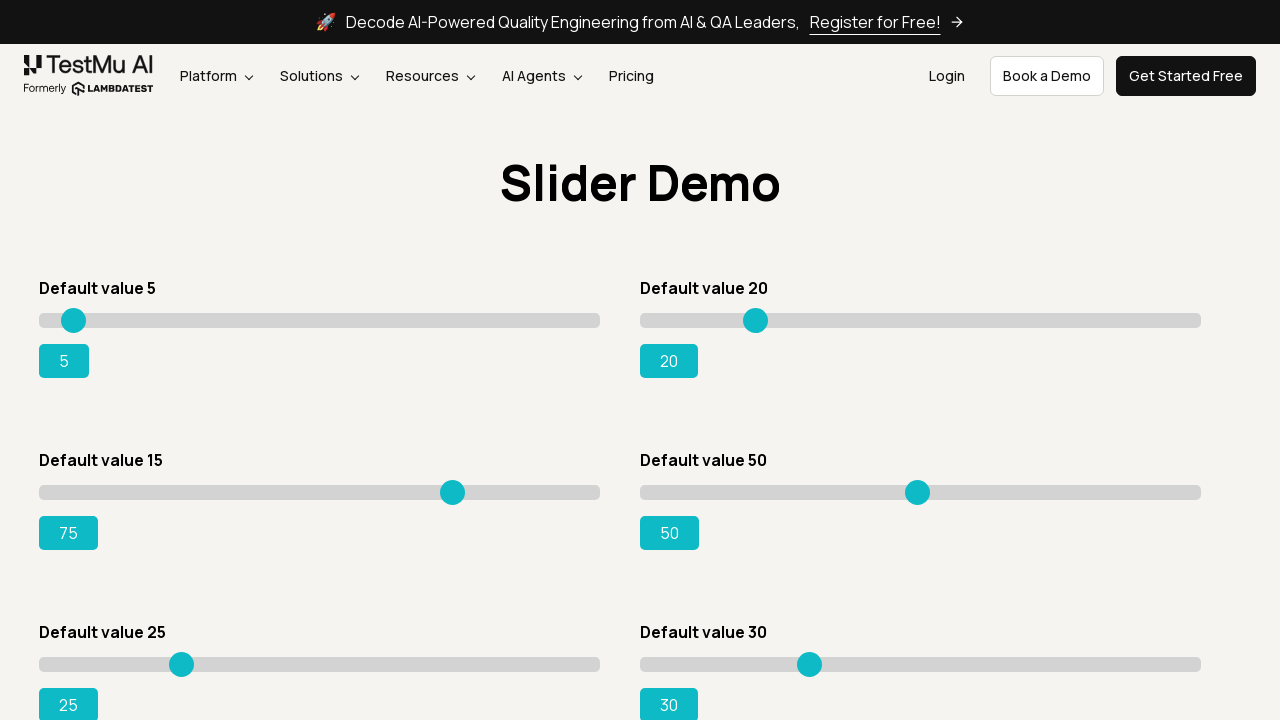

Dragged slider to value 76 at (460, 485)
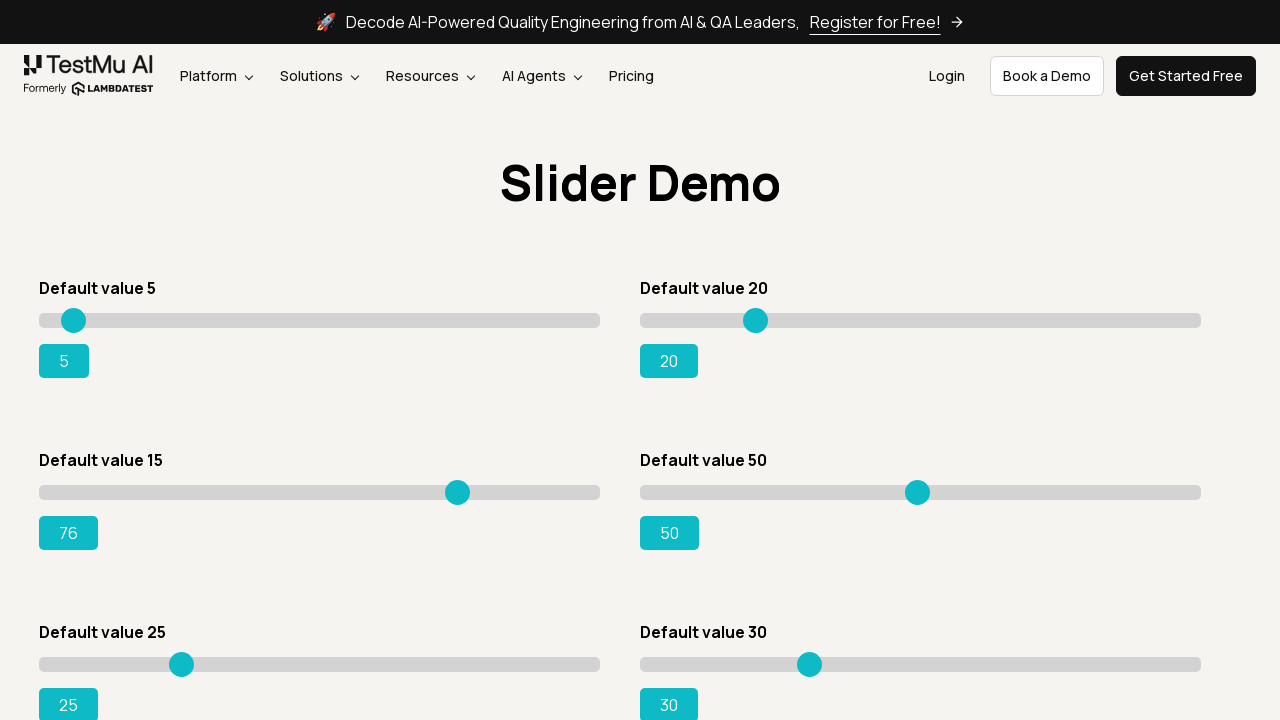

Dragged slider to value 77 at (465, 485)
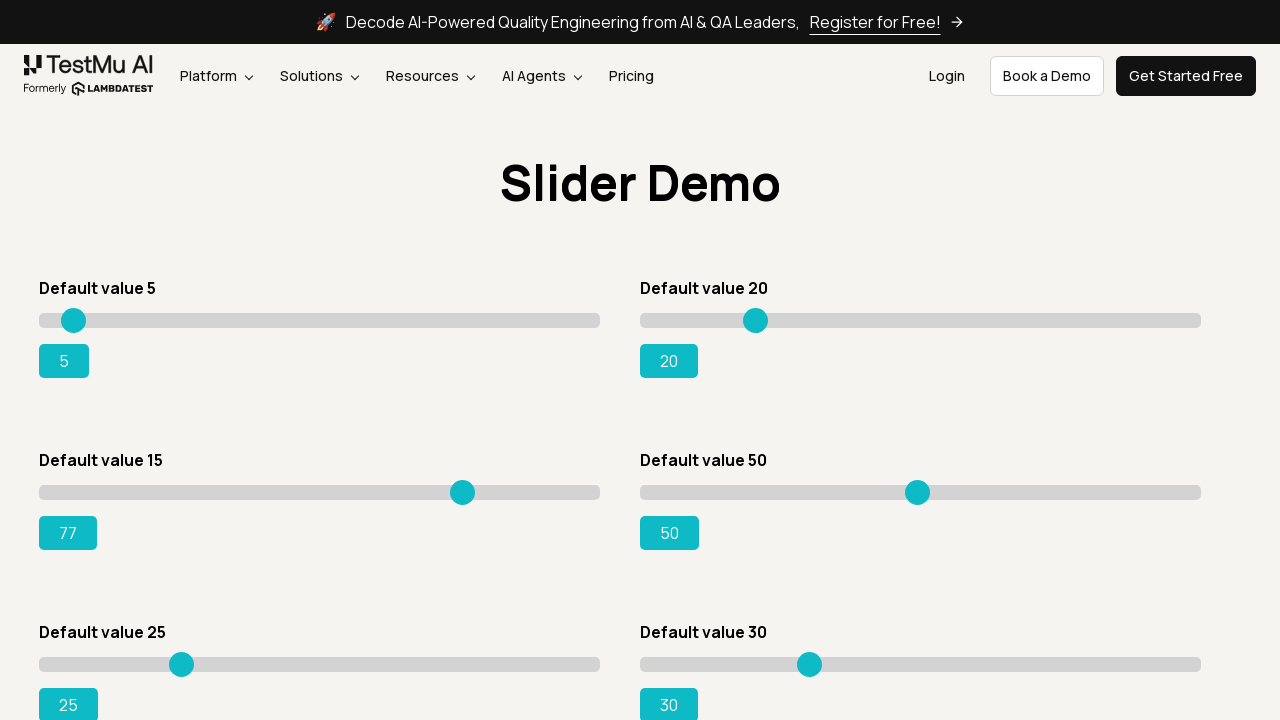

Dragged slider to value 78 at (471, 485)
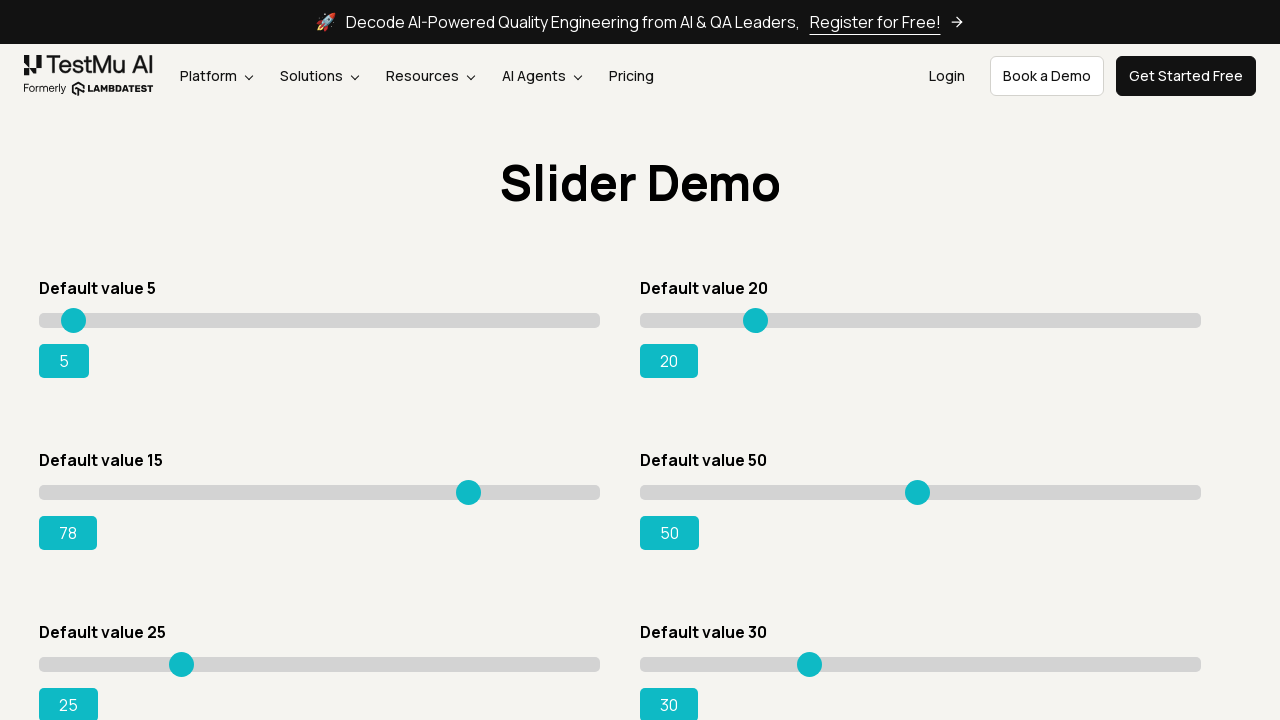

Dragged slider to value 80 at (477, 485)
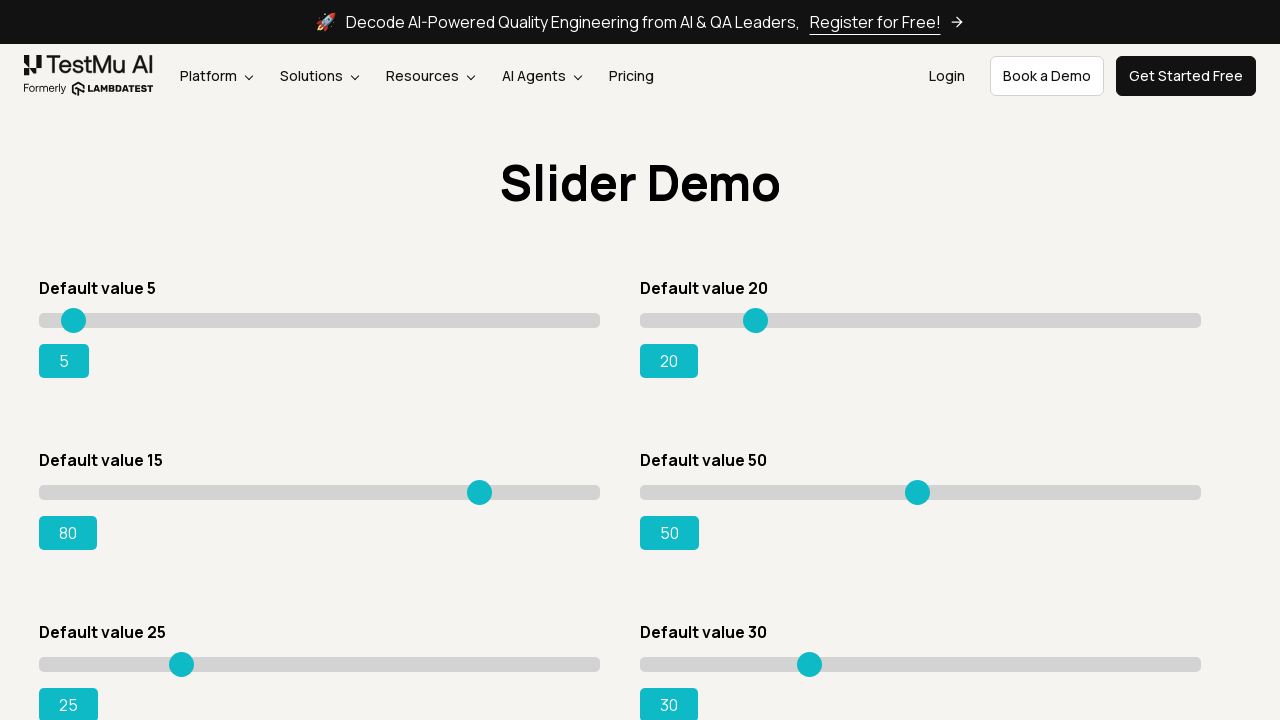

Dragged slider to value 81 at (482, 485)
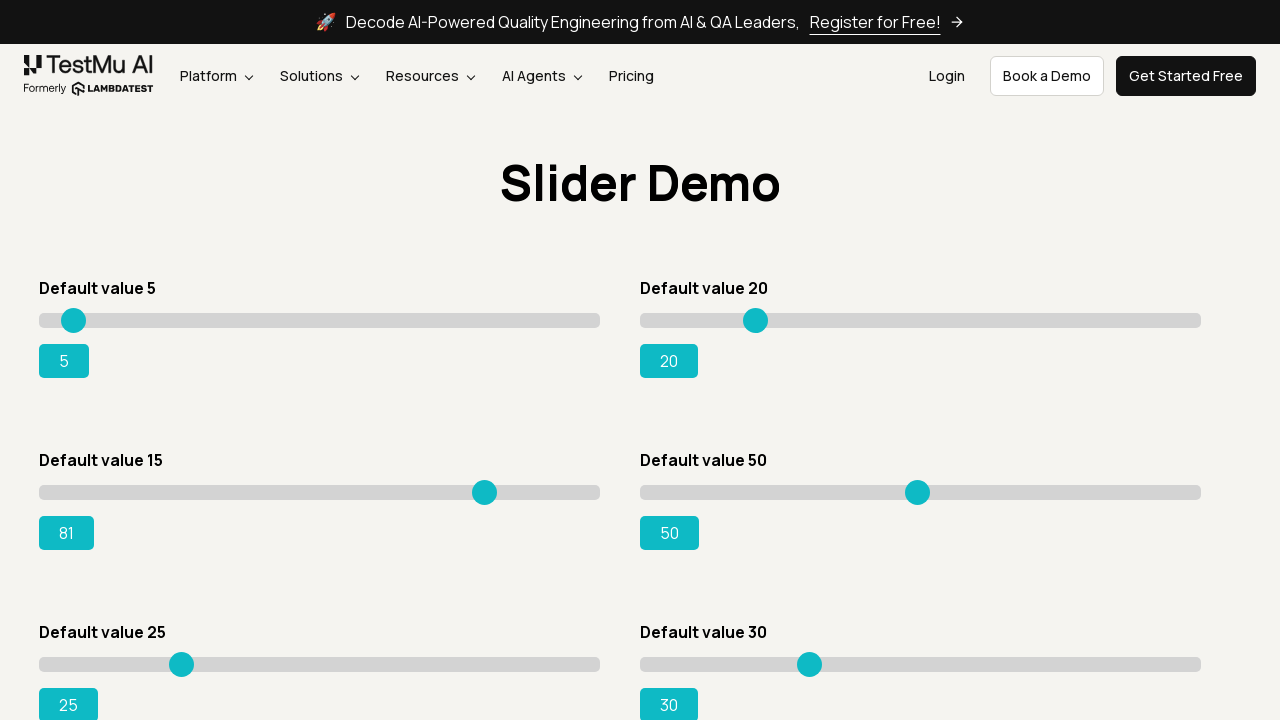

Dragged slider to value 82 at (488, 485)
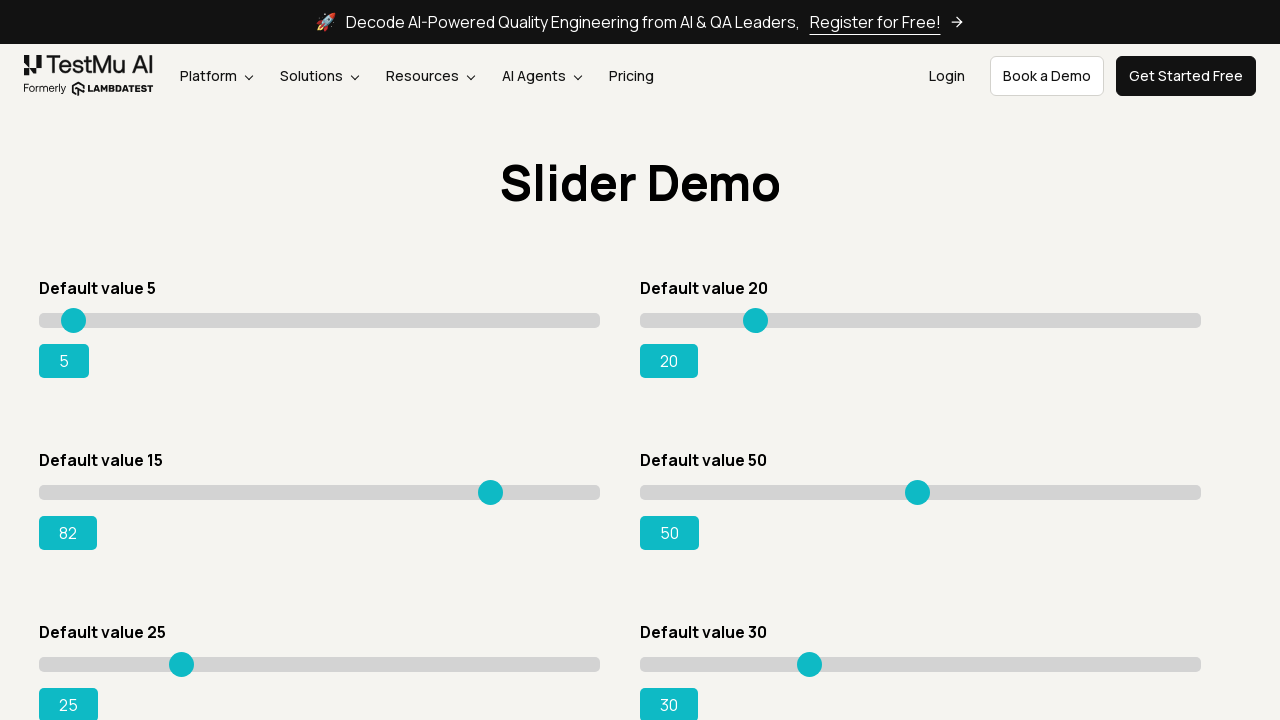

Dragged slider to value 83 at (493, 485)
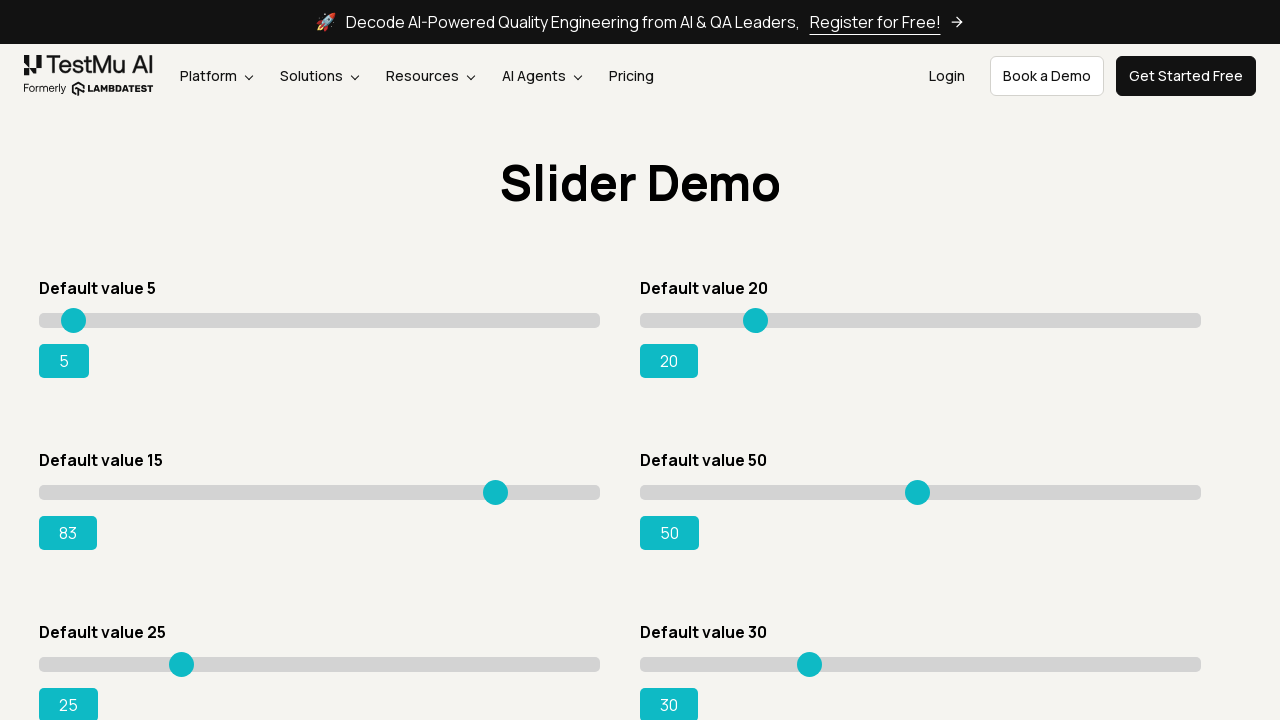

Dragged slider to value 84 at (499, 485)
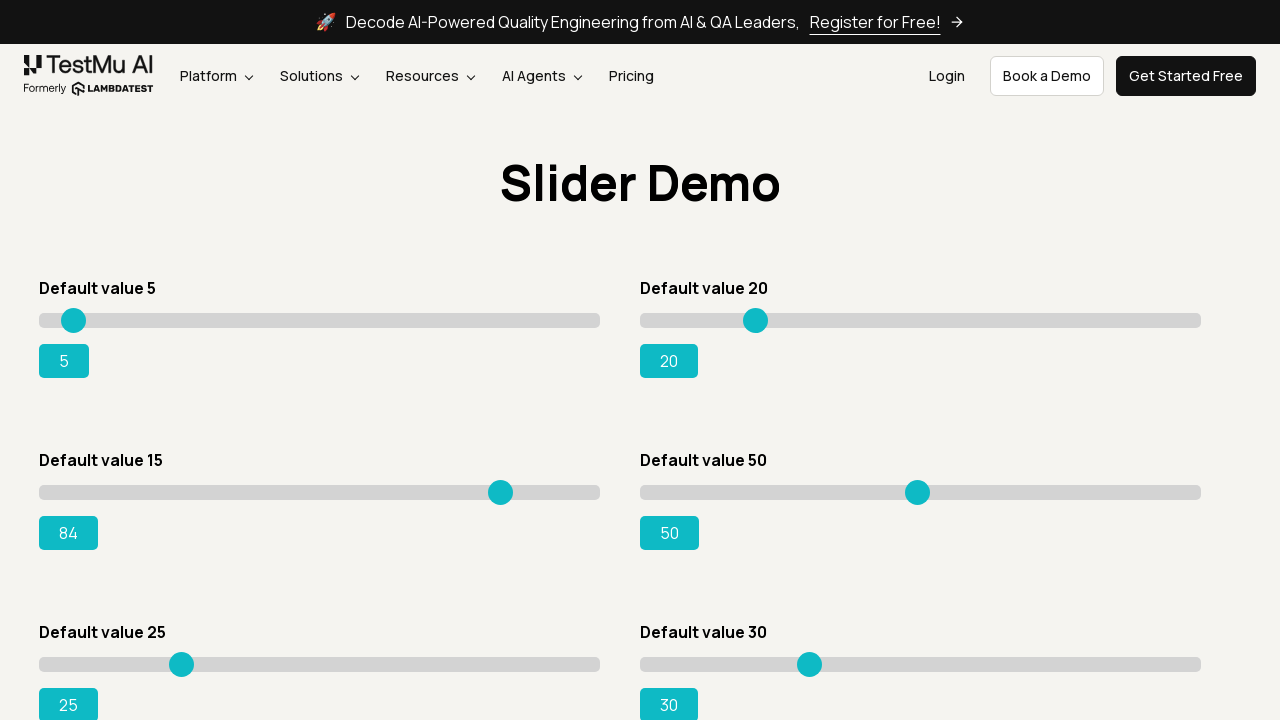

Dragged slider to value 85 at (505, 485)
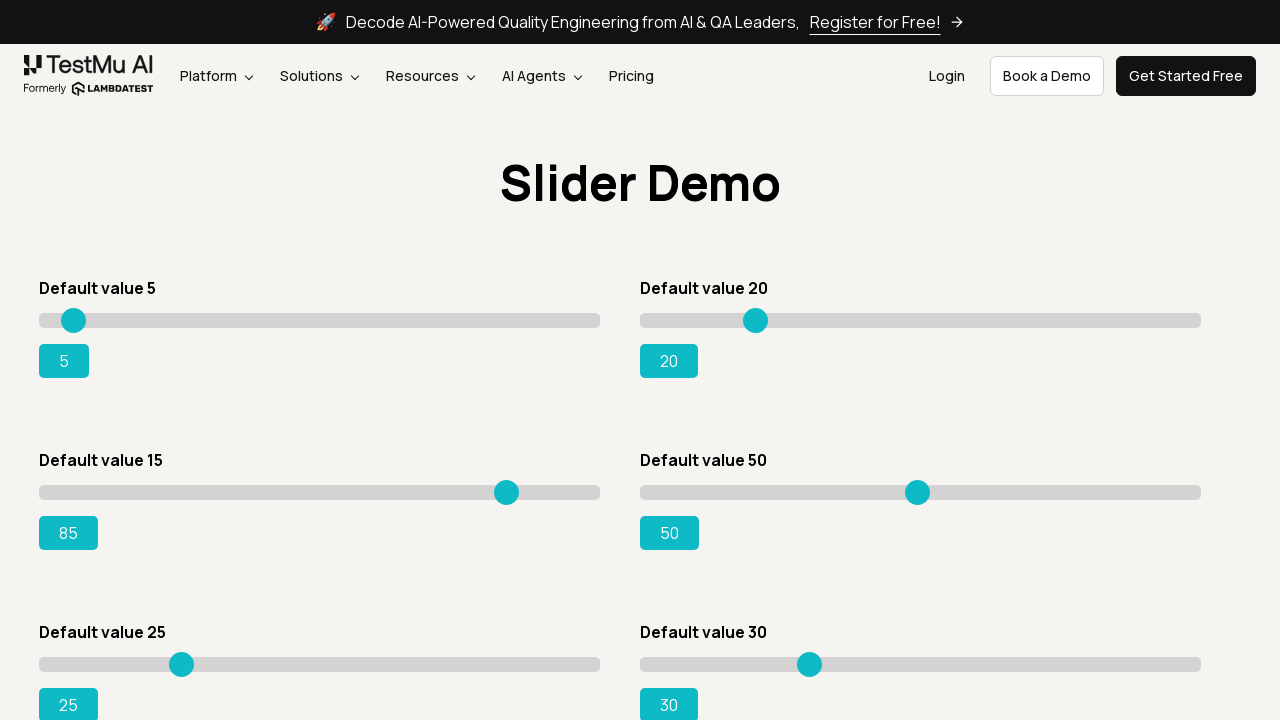

Dragged slider to value 86 at (510, 485)
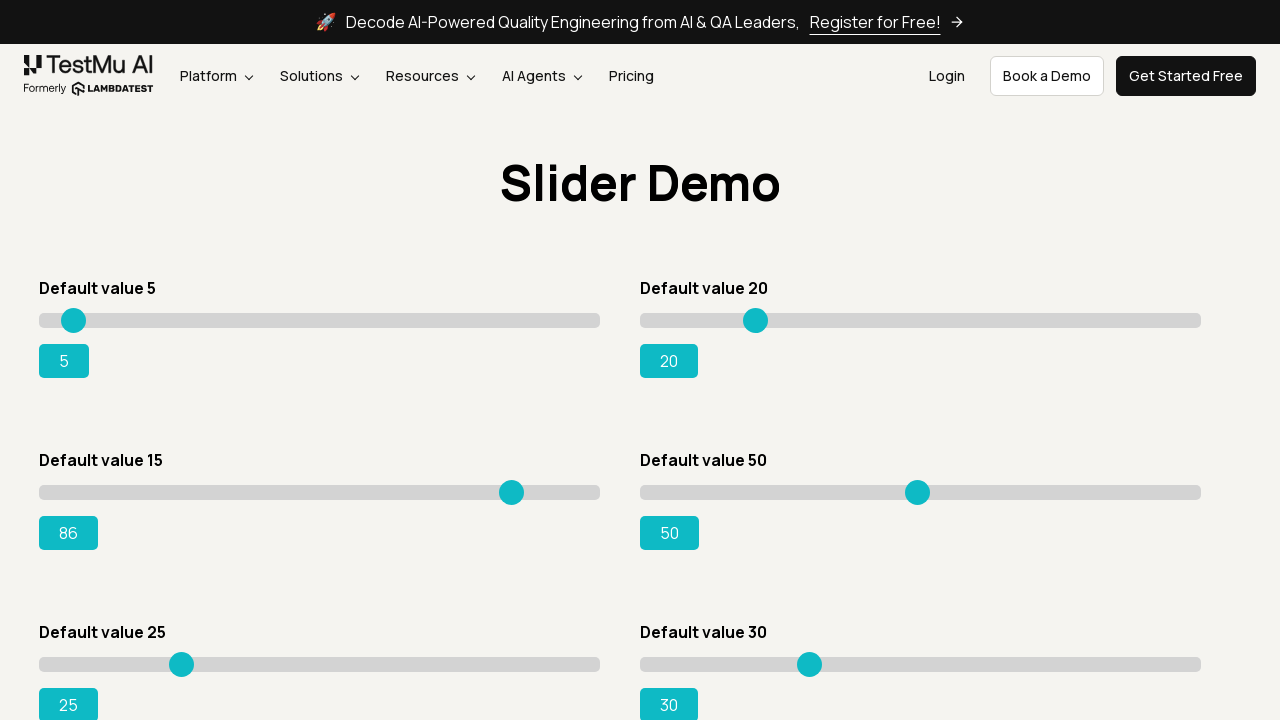

Dragged slider to value 87 at (516, 485)
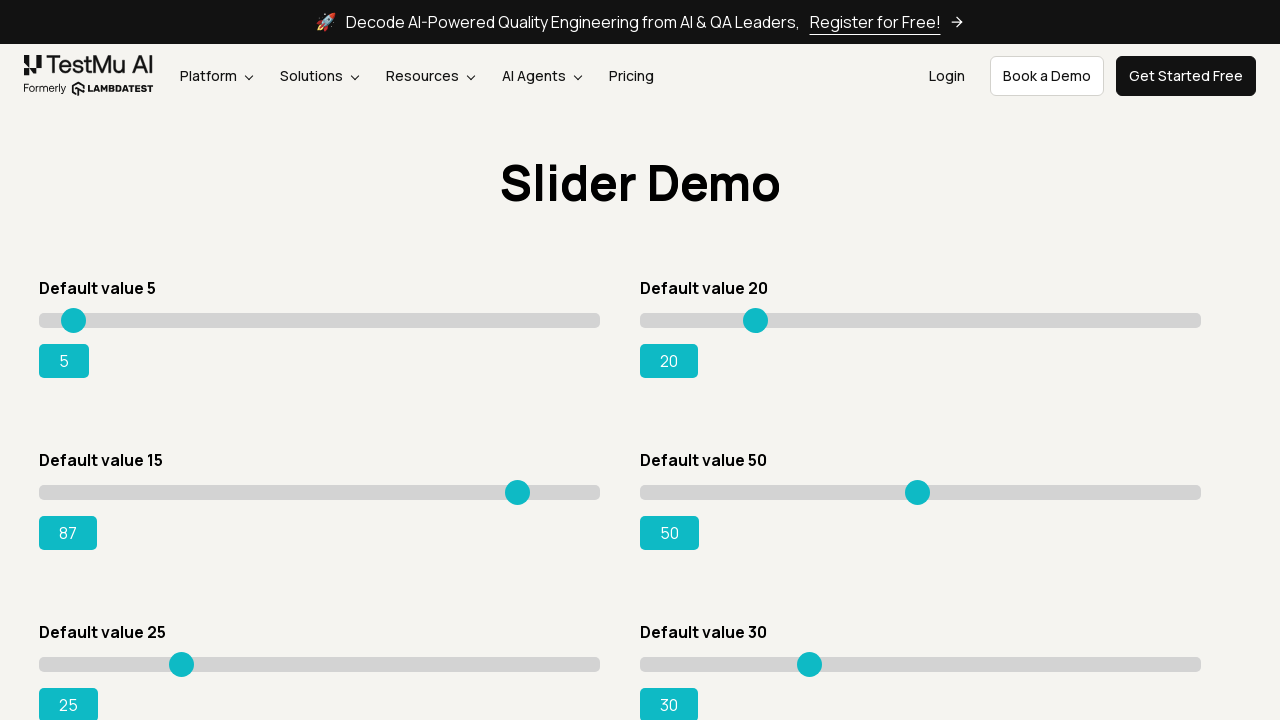

Dragged slider to value 88 at (521, 485)
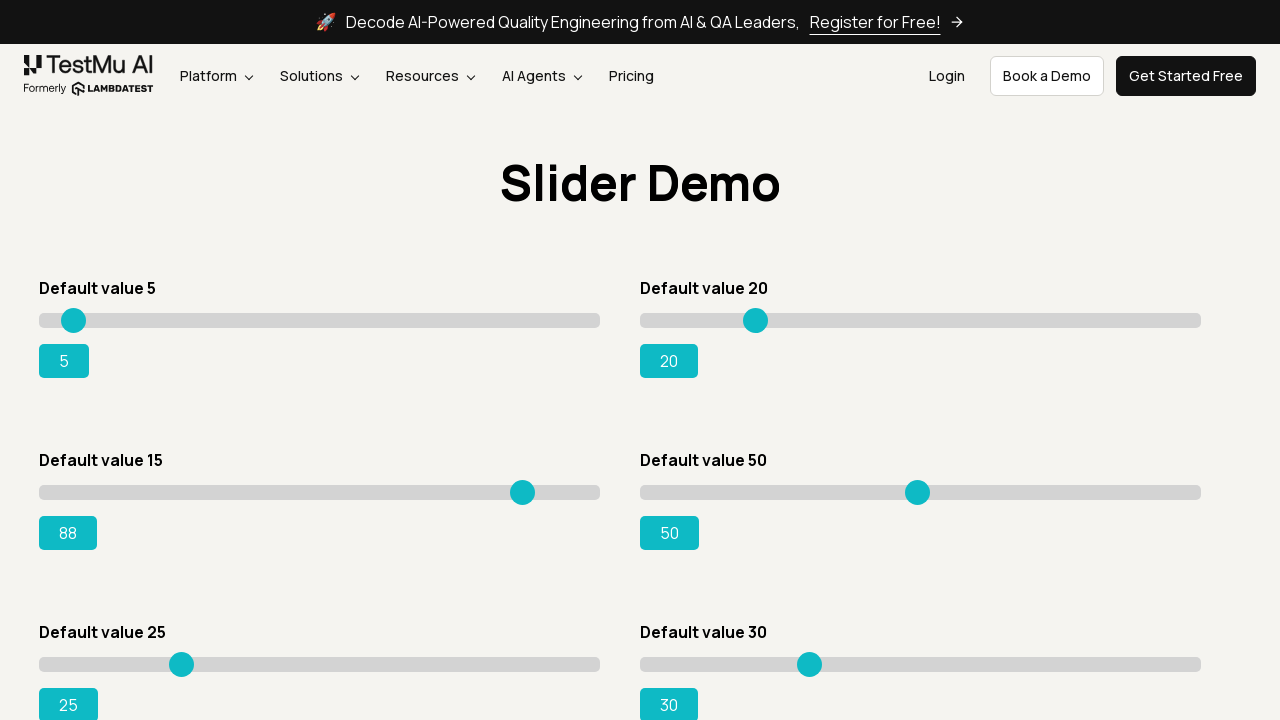

Dragged slider to value 89 at (527, 485)
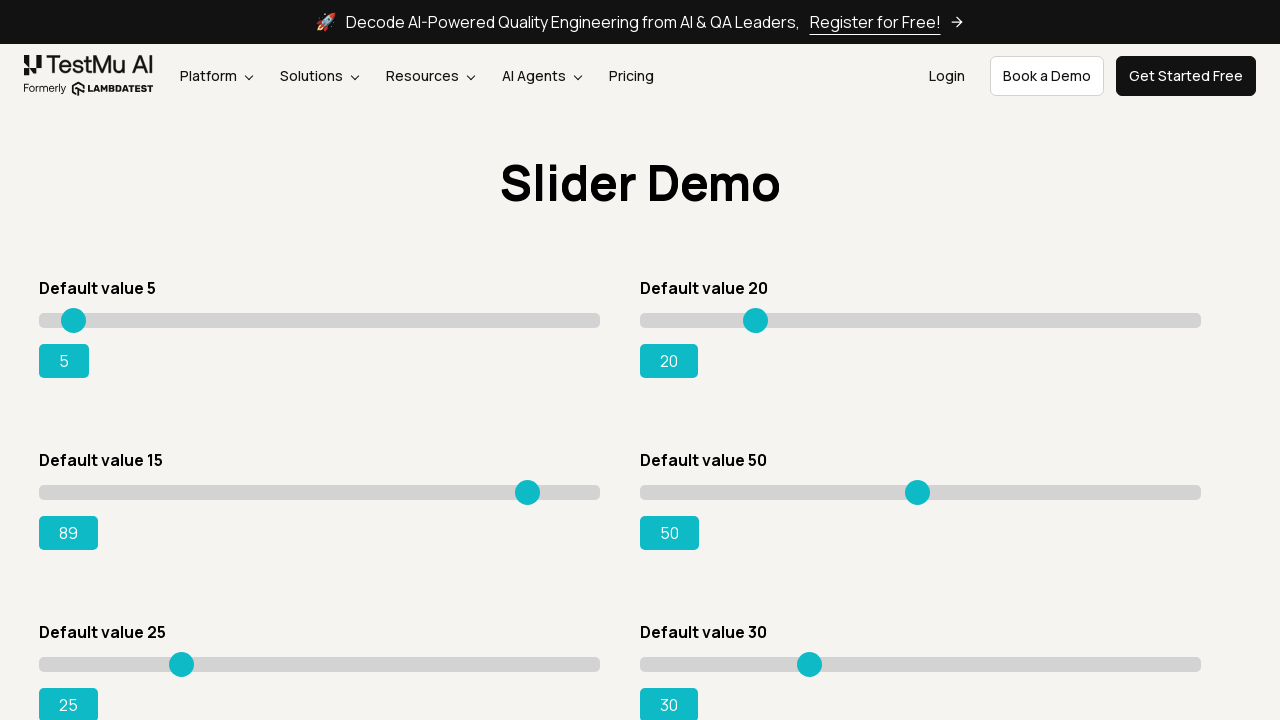

Dragged slider to value 90 at (533, 485)
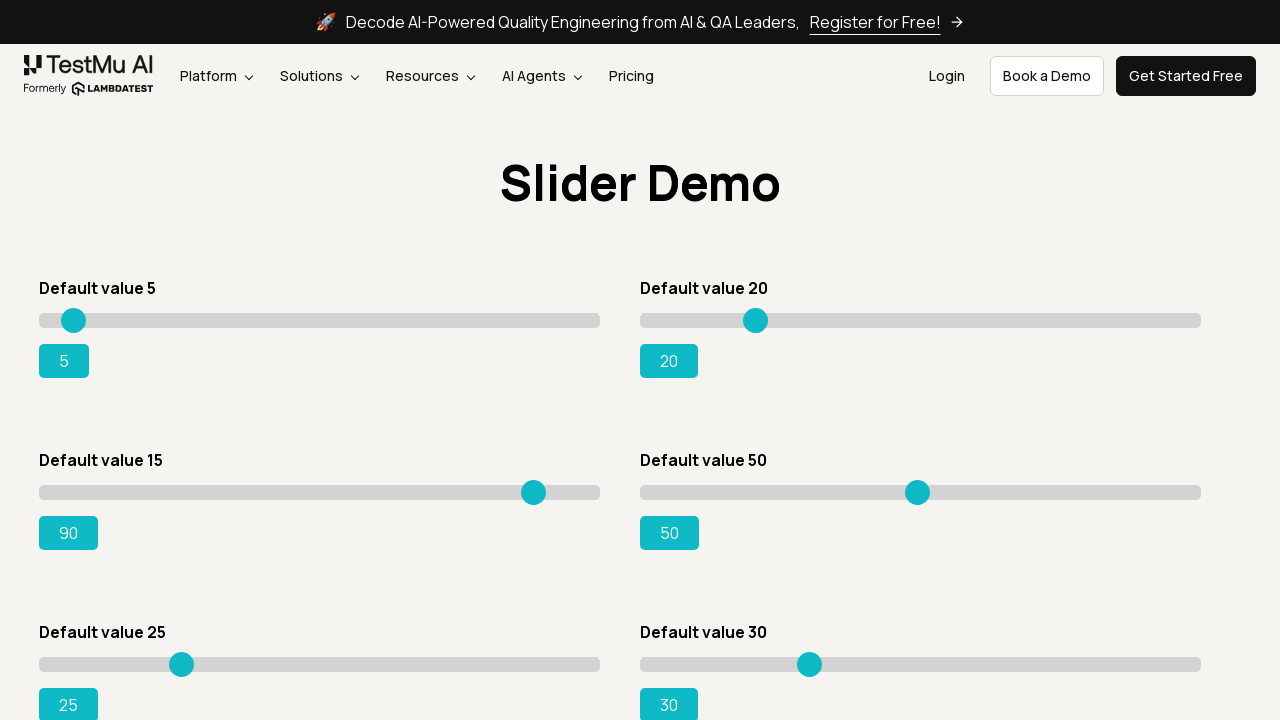

Dragged slider to value 91 at (538, 485)
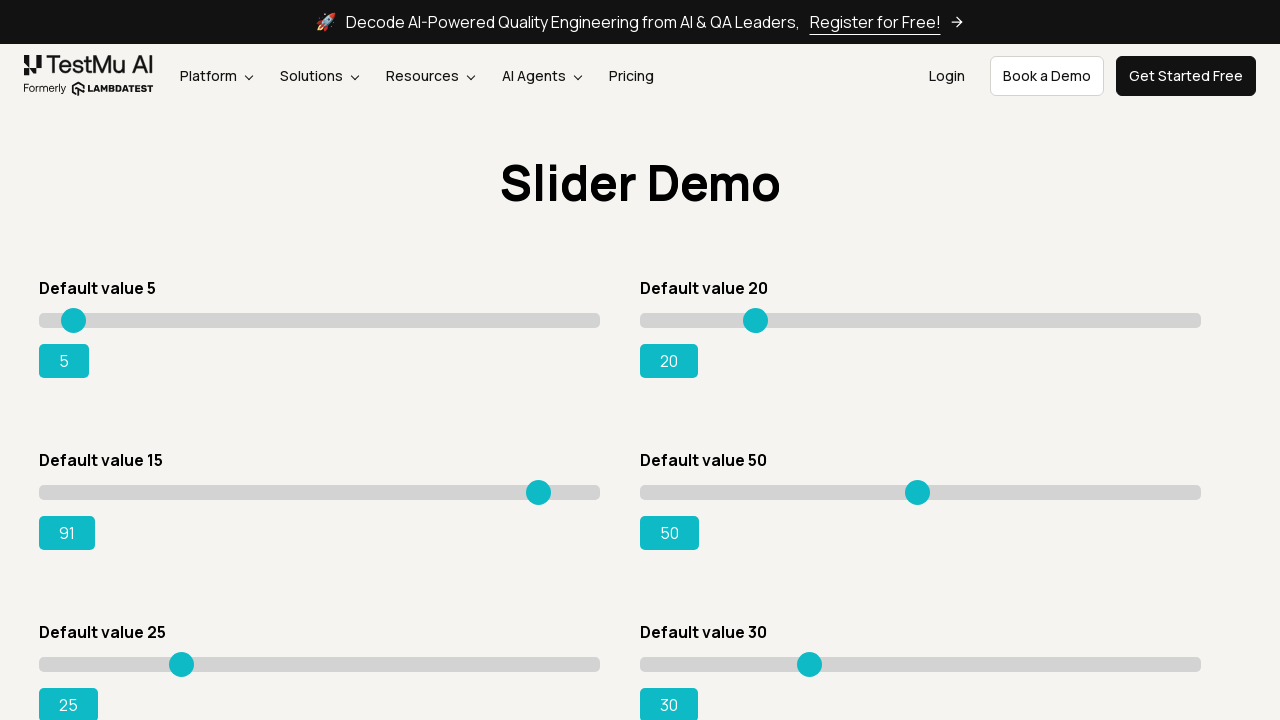

Dragged slider to value 92 at (544, 485)
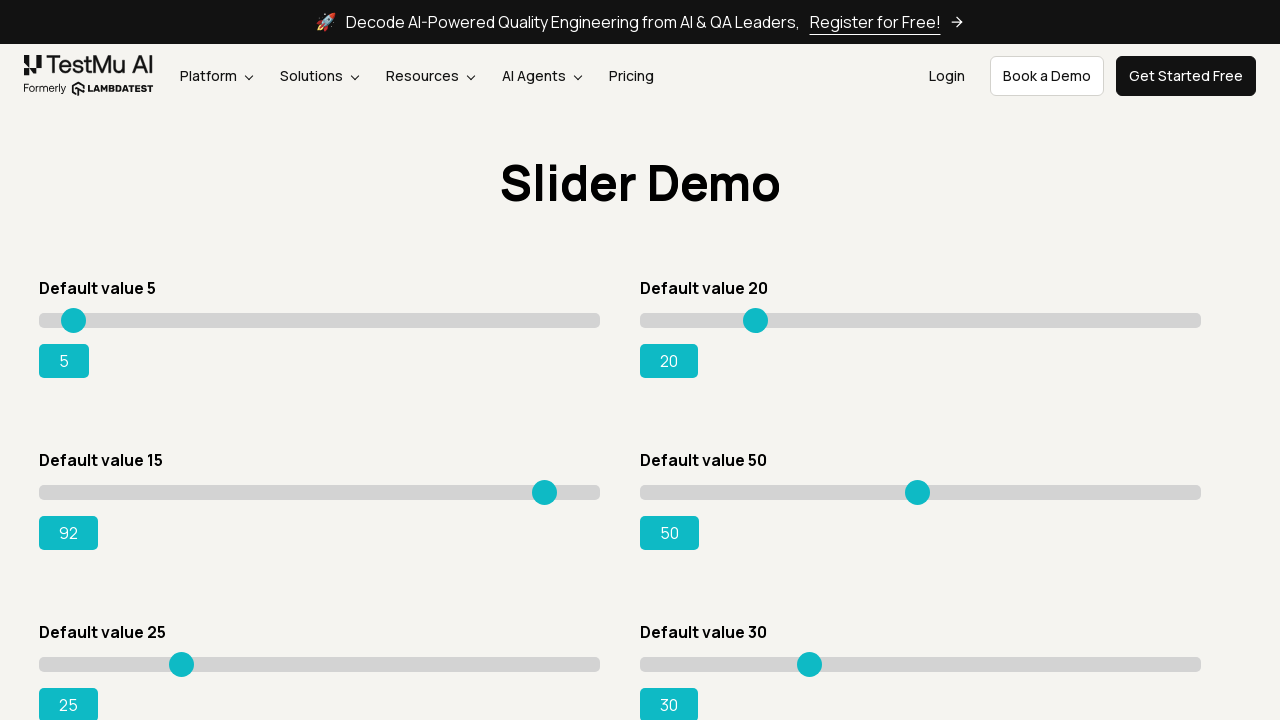

Dragged slider to value 93 at (550, 485)
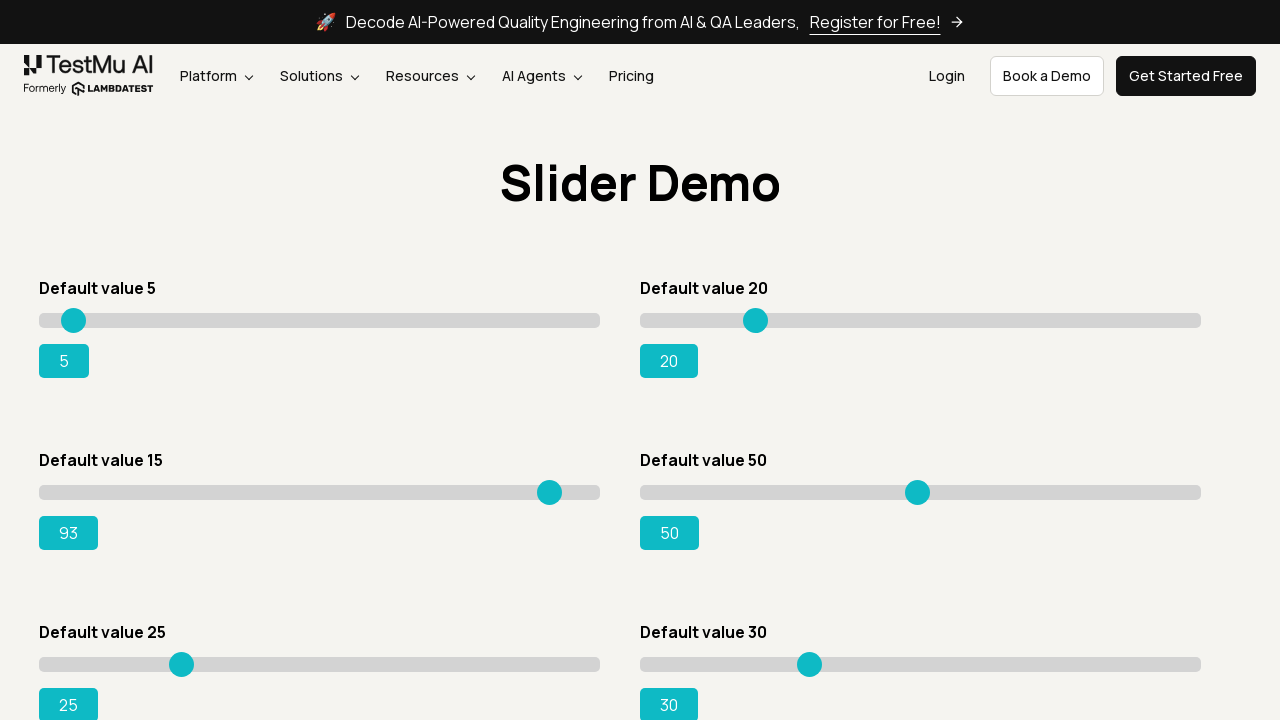

Dragged slider to value 94 at (555, 485)
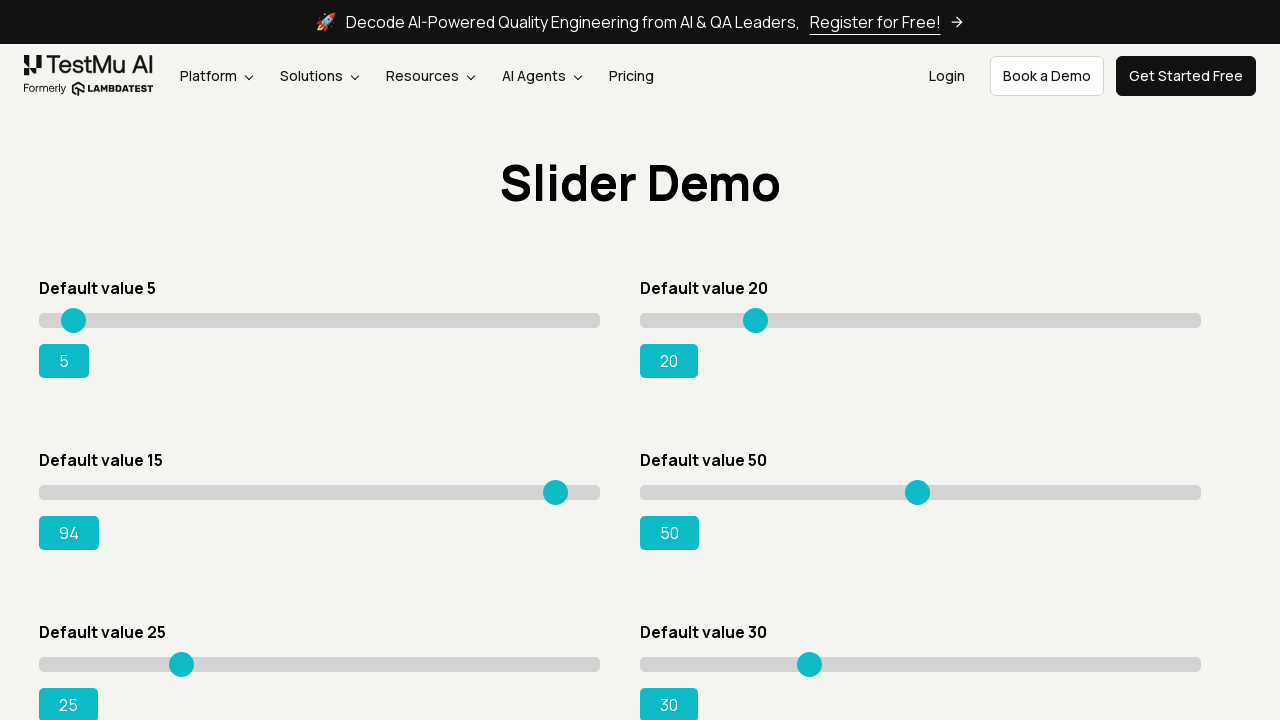

Dragged slider to value 95 at (561, 485)
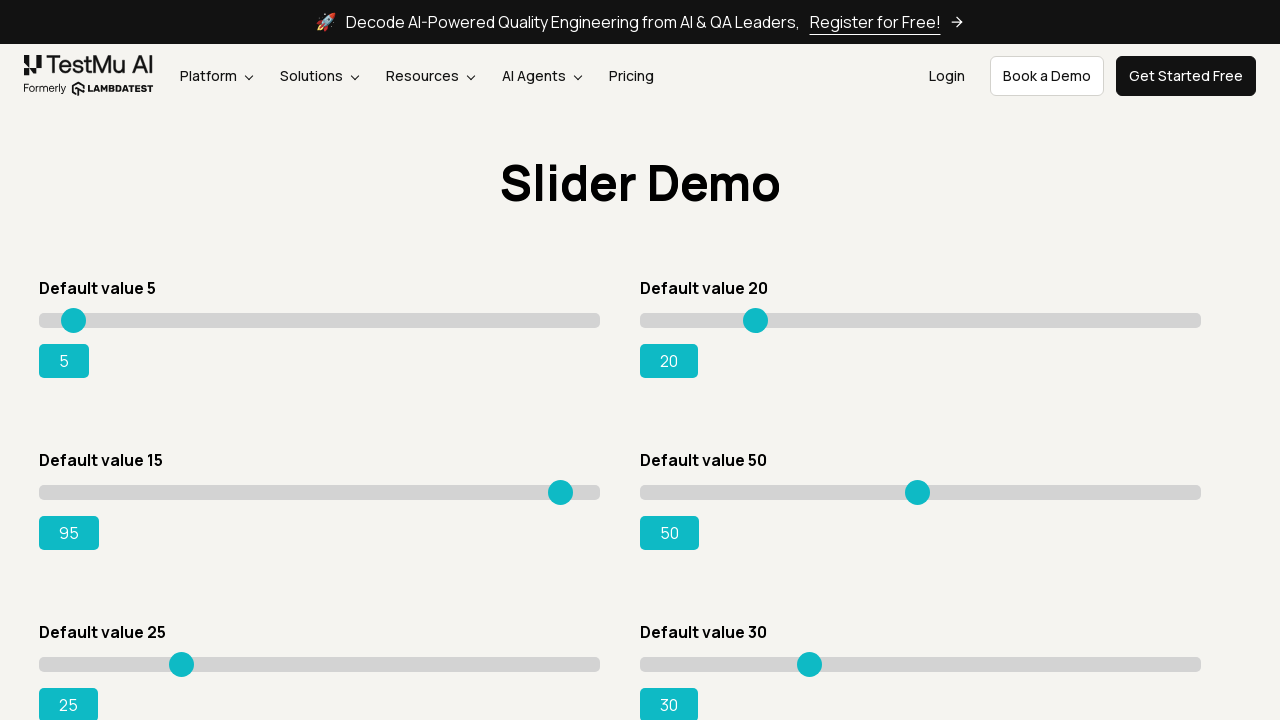

Assertion passed: slider reached target value of 95
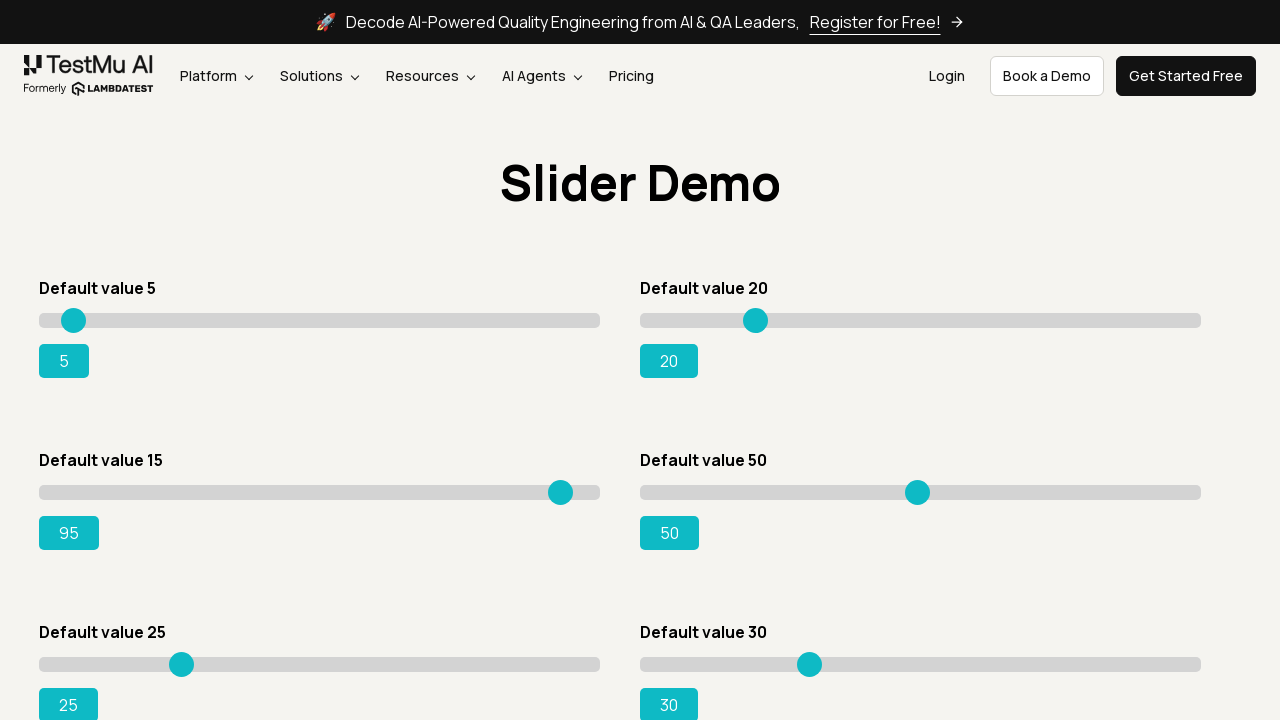

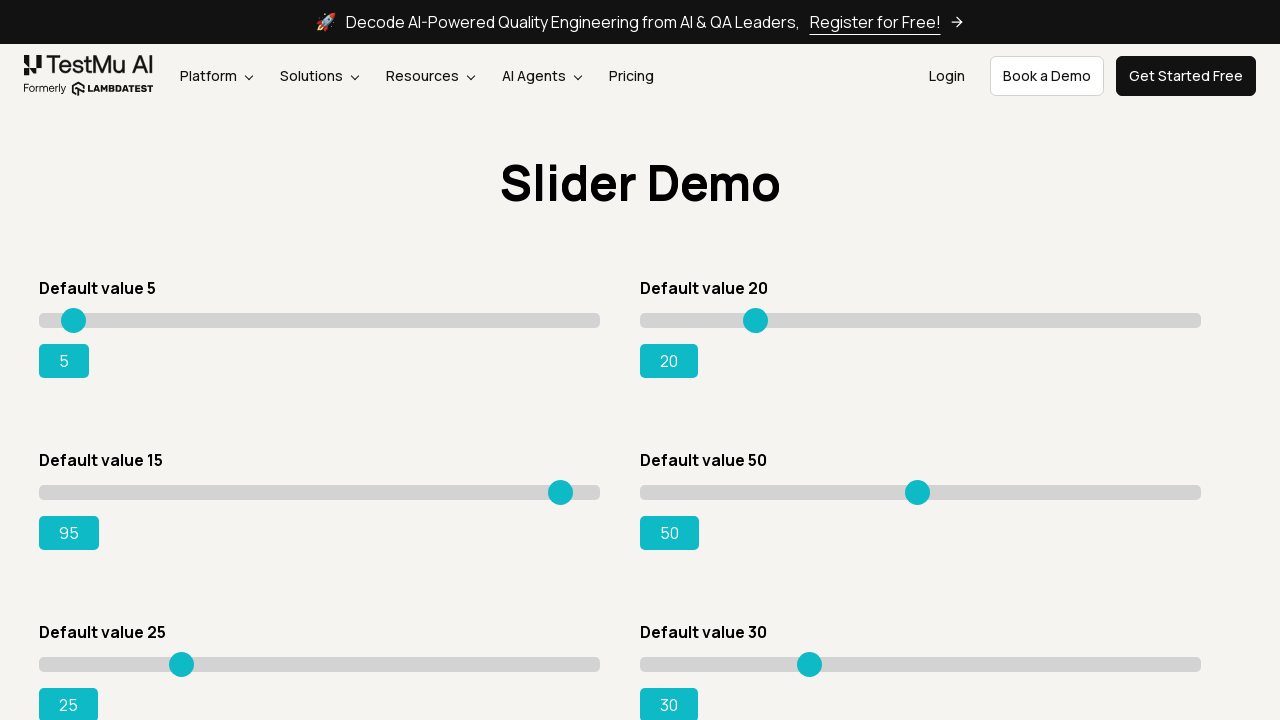